Tests selecting all checkboxes on the page, verifying they are all selected, then refreshes and selects only a specific checkbox (Heart Attack) and verifies the selection state.

Starting URL: https://automationfc.github.io/multiple-fields/

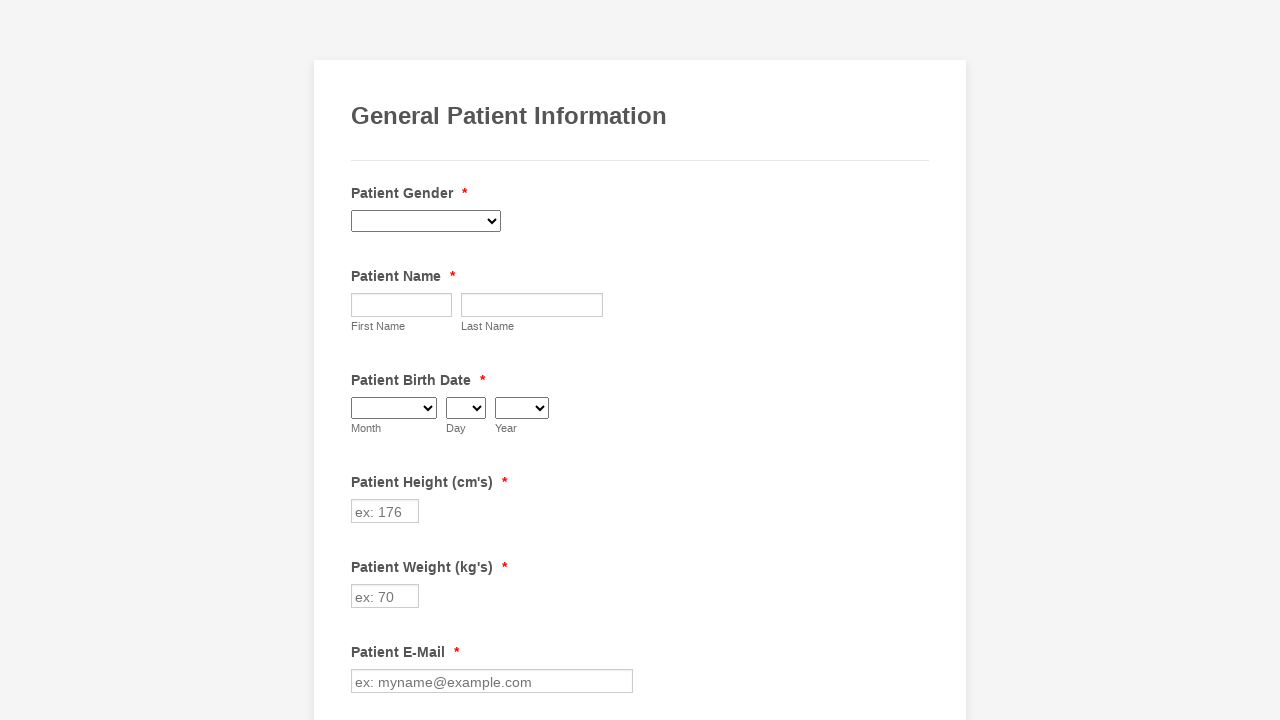

Located all checkboxes on the page
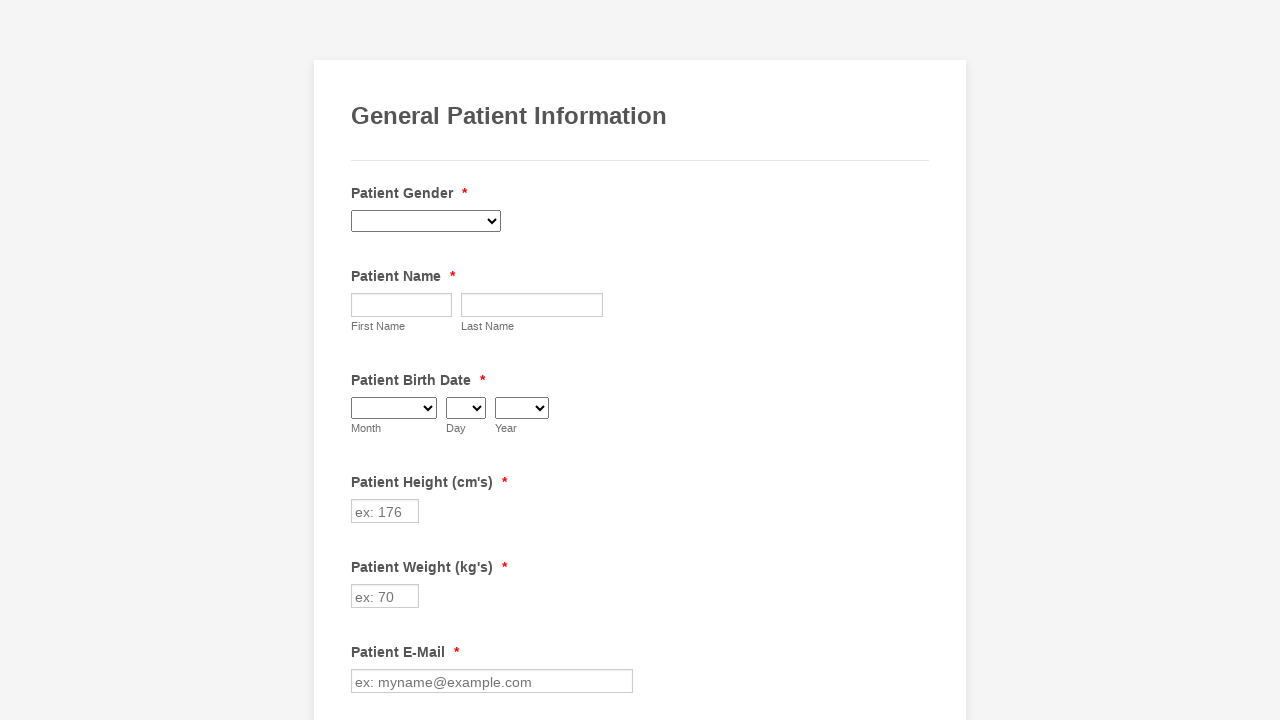

Found 29 checkboxes on the page
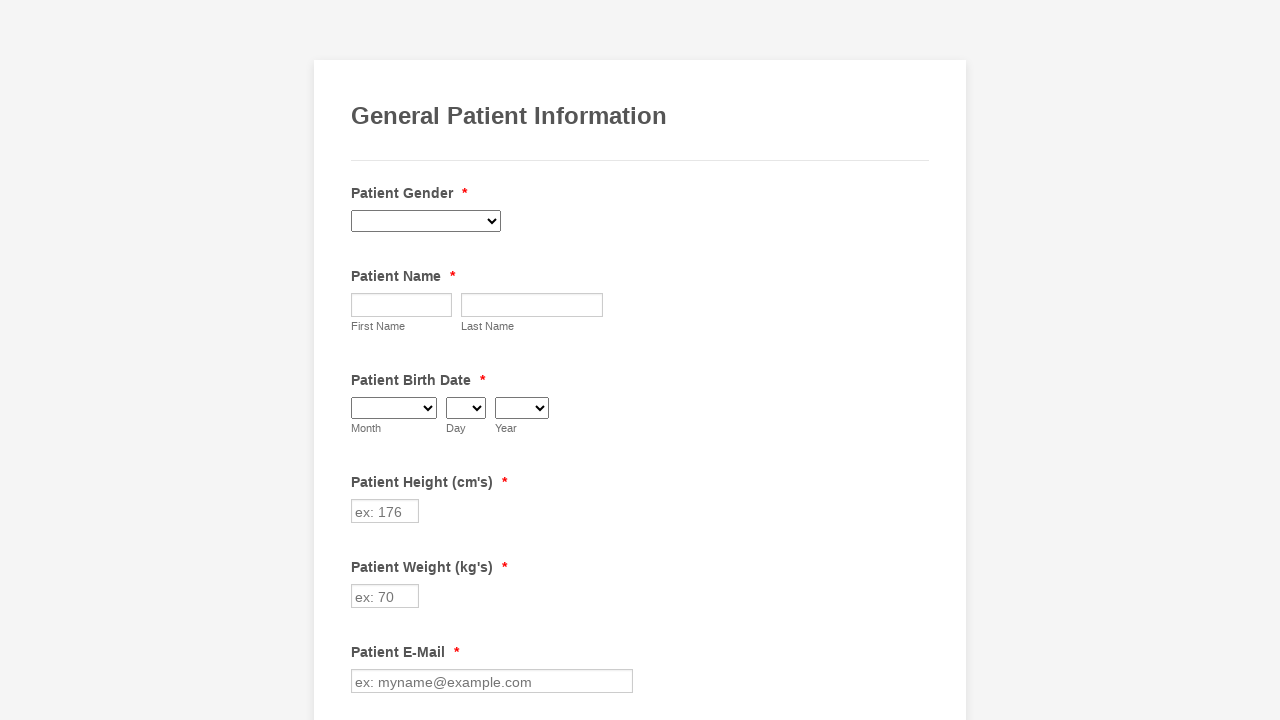

Clicked checkbox 1 to select it at (362, 360) on div.form-single-column input[type='checkbox'] >> nth=0
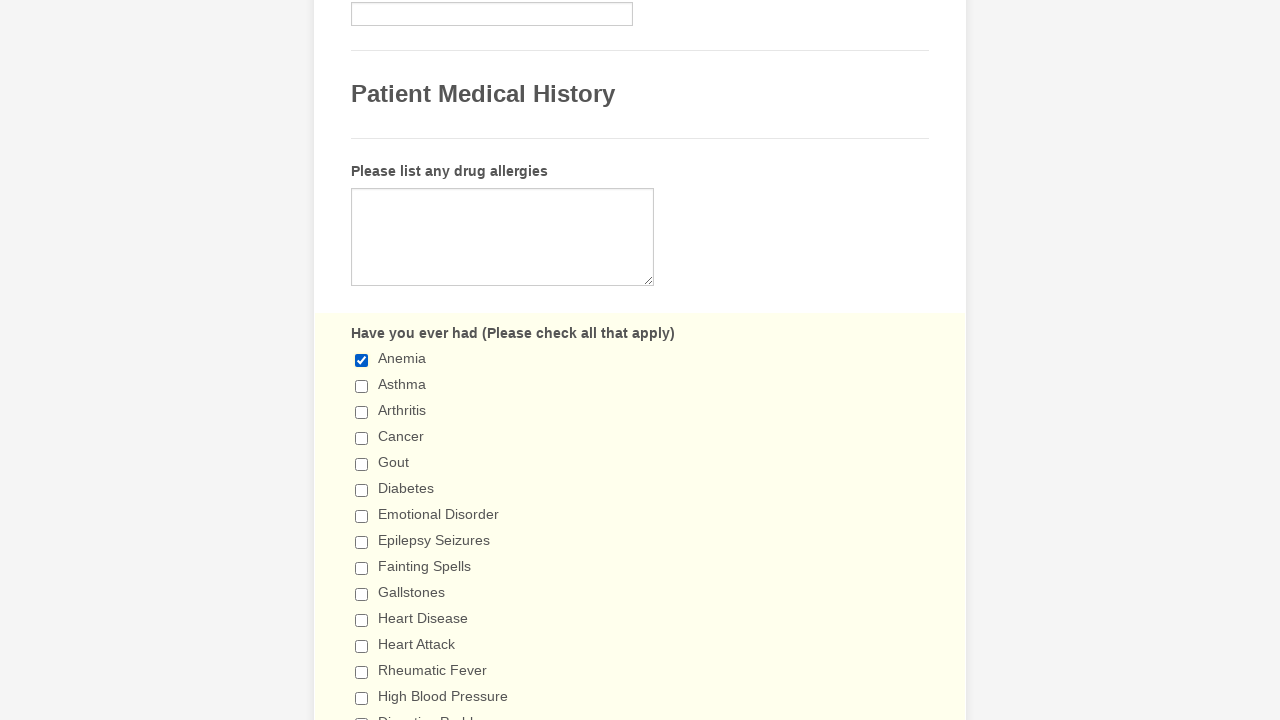

Clicked checkbox 2 to select it at (362, 386) on div.form-single-column input[type='checkbox'] >> nth=1
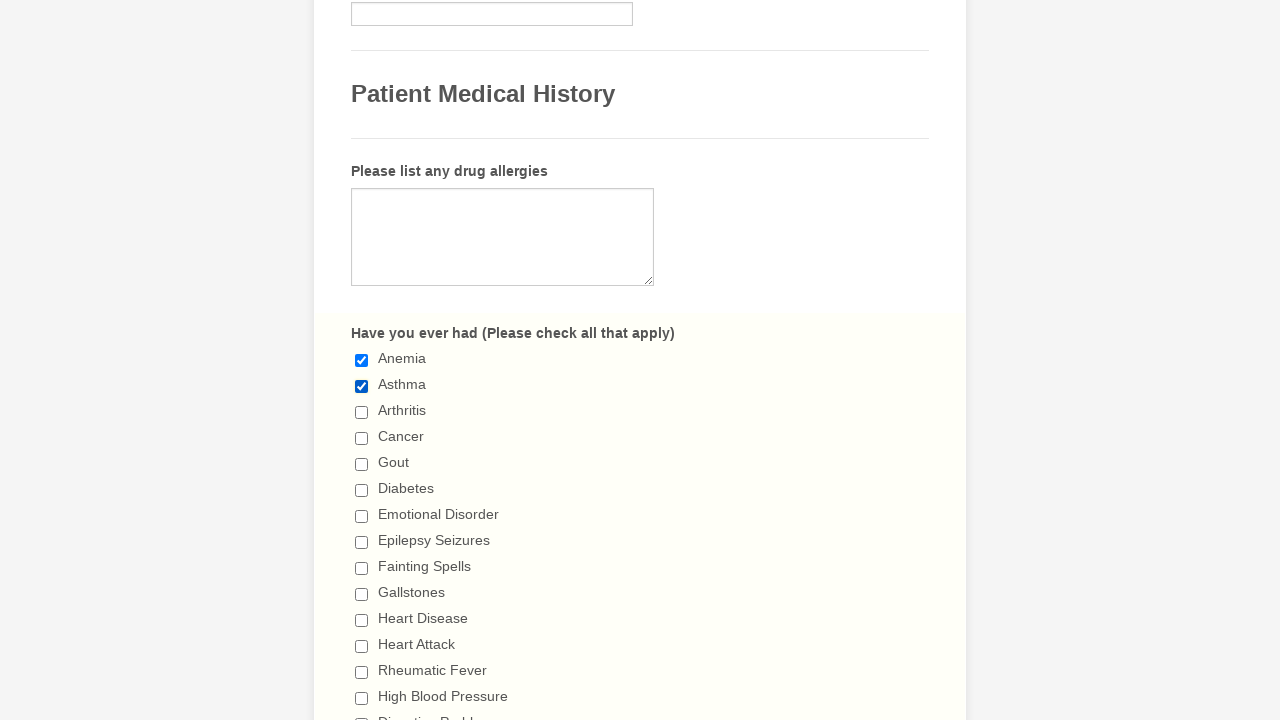

Clicked checkbox 3 to select it at (362, 412) on div.form-single-column input[type='checkbox'] >> nth=2
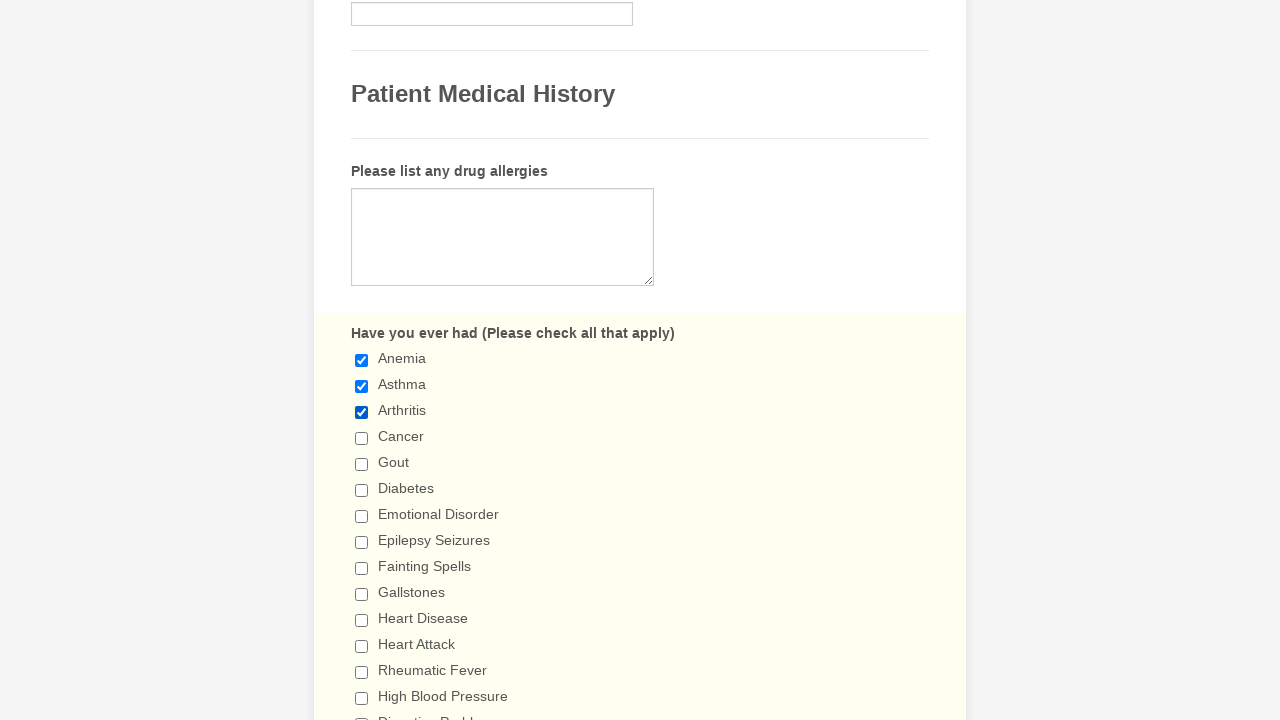

Clicked checkbox 4 to select it at (362, 438) on div.form-single-column input[type='checkbox'] >> nth=3
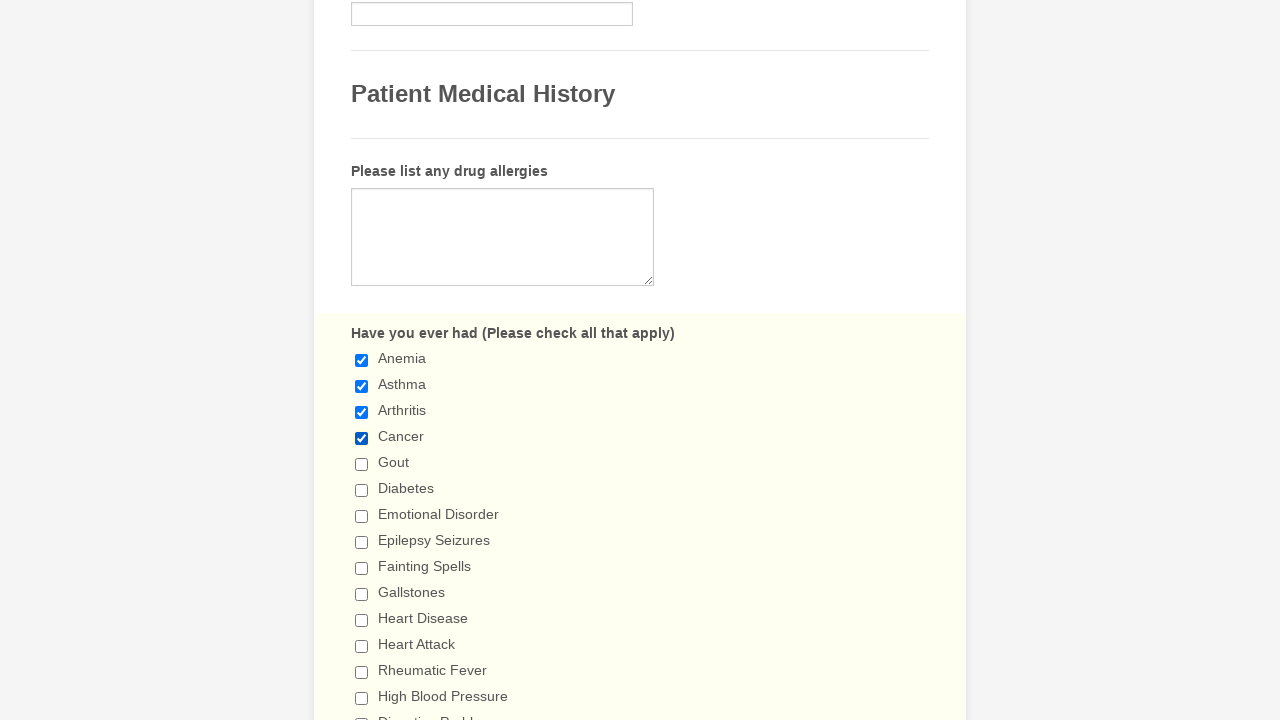

Clicked checkbox 5 to select it at (362, 464) on div.form-single-column input[type='checkbox'] >> nth=4
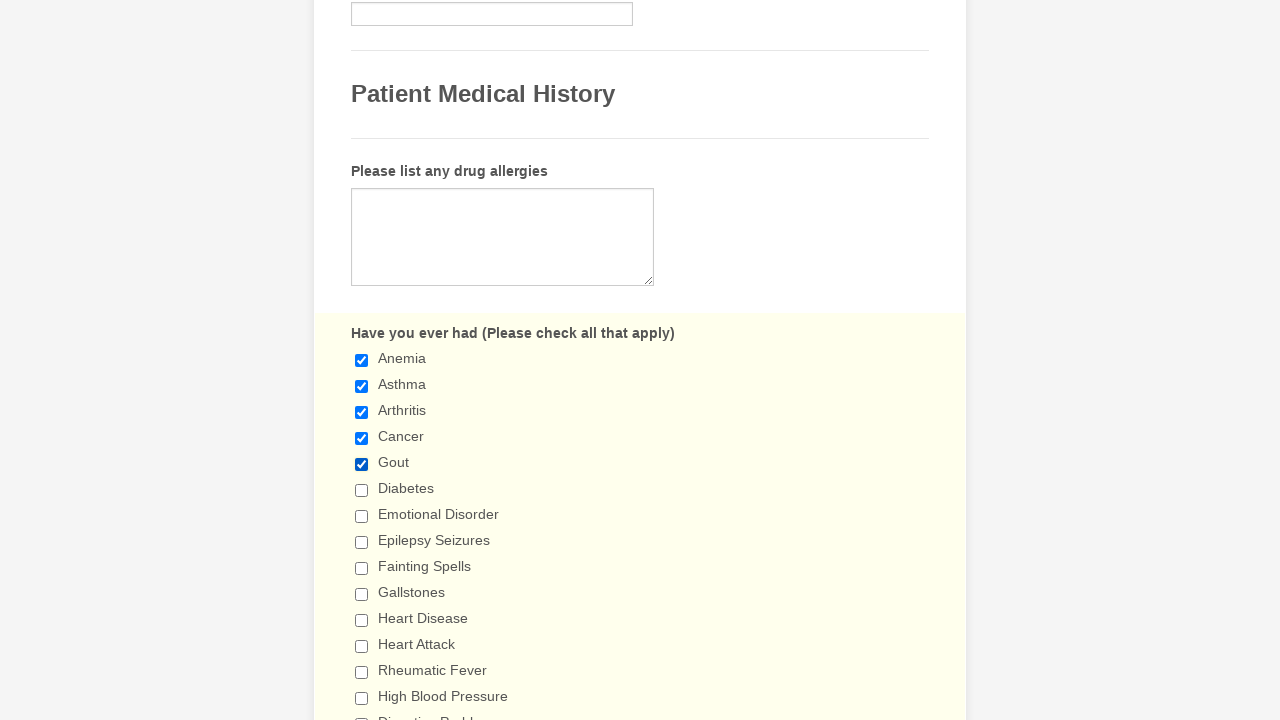

Clicked checkbox 6 to select it at (362, 490) on div.form-single-column input[type='checkbox'] >> nth=5
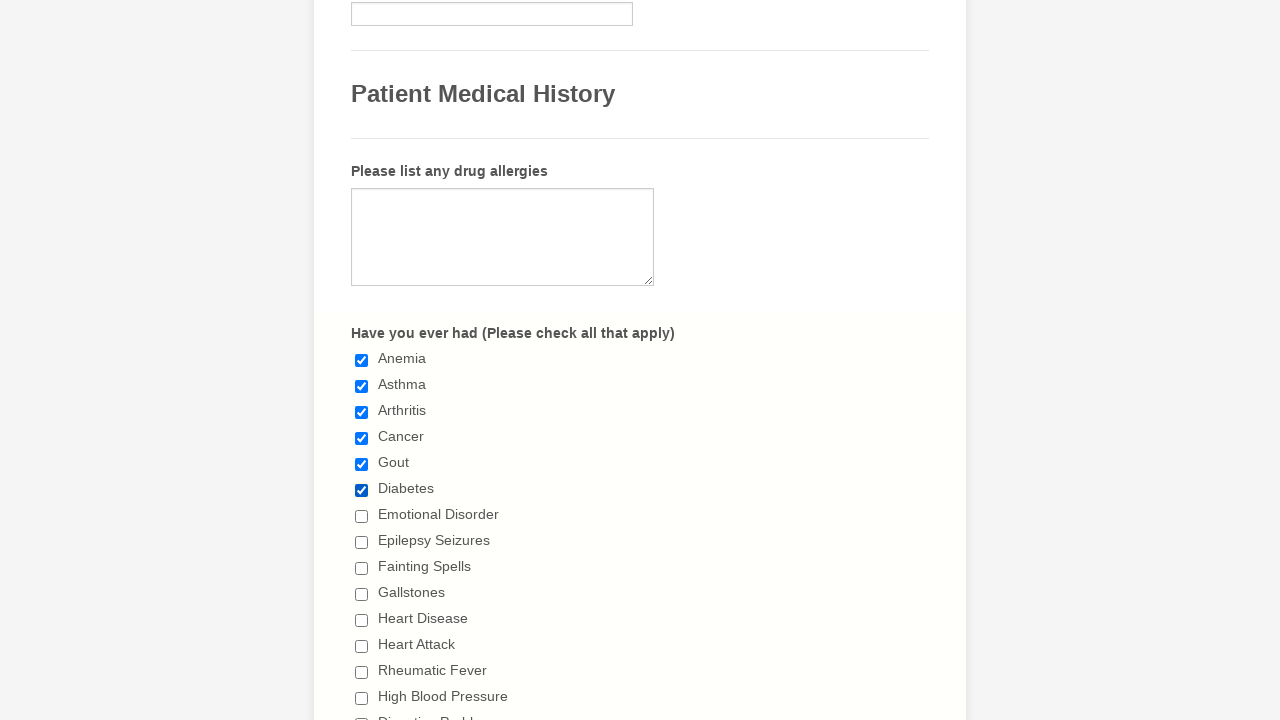

Clicked checkbox 7 to select it at (362, 516) on div.form-single-column input[type='checkbox'] >> nth=6
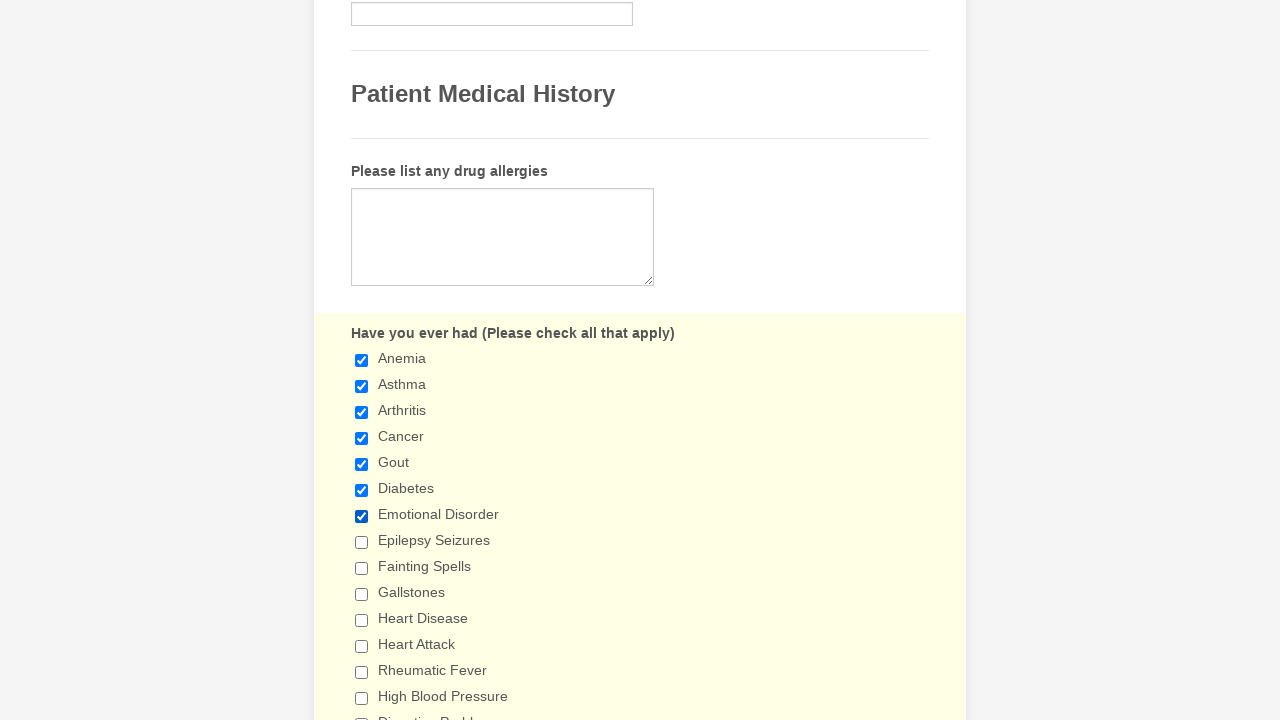

Clicked checkbox 8 to select it at (362, 542) on div.form-single-column input[type='checkbox'] >> nth=7
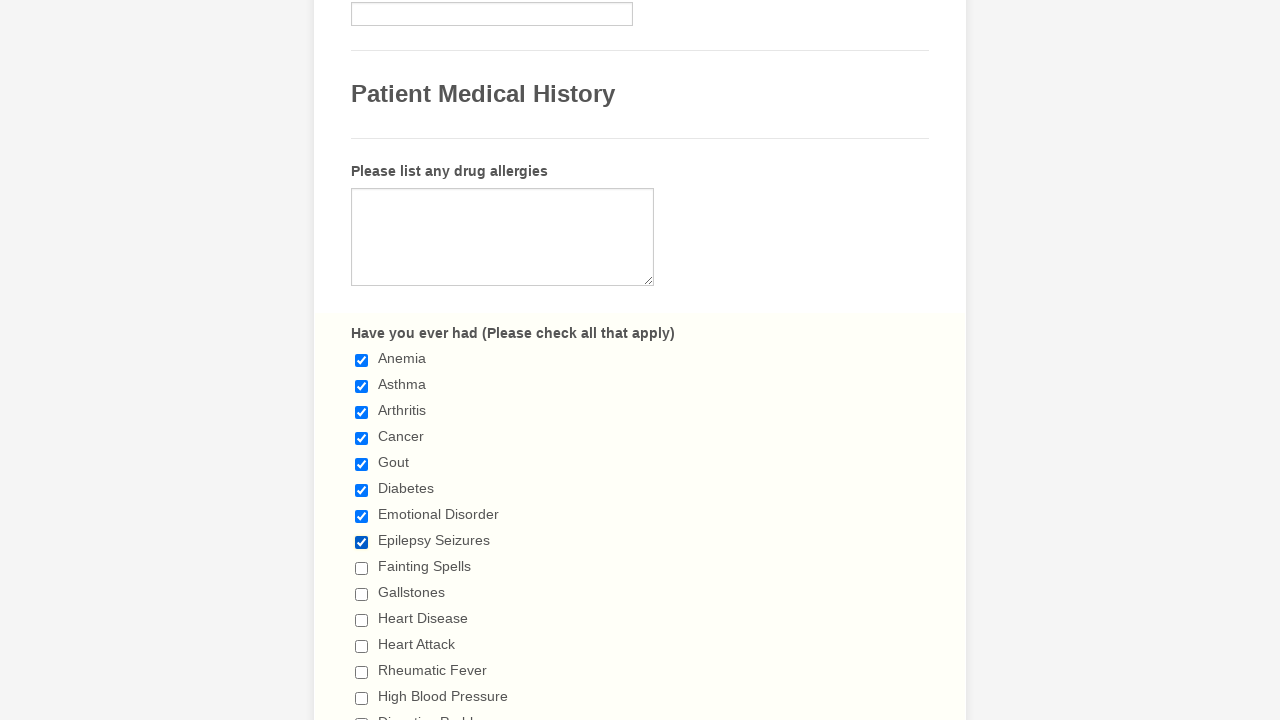

Clicked checkbox 9 to select it at (362, 568) on div.form-single-column input[type='checkbox'] >> nth=8
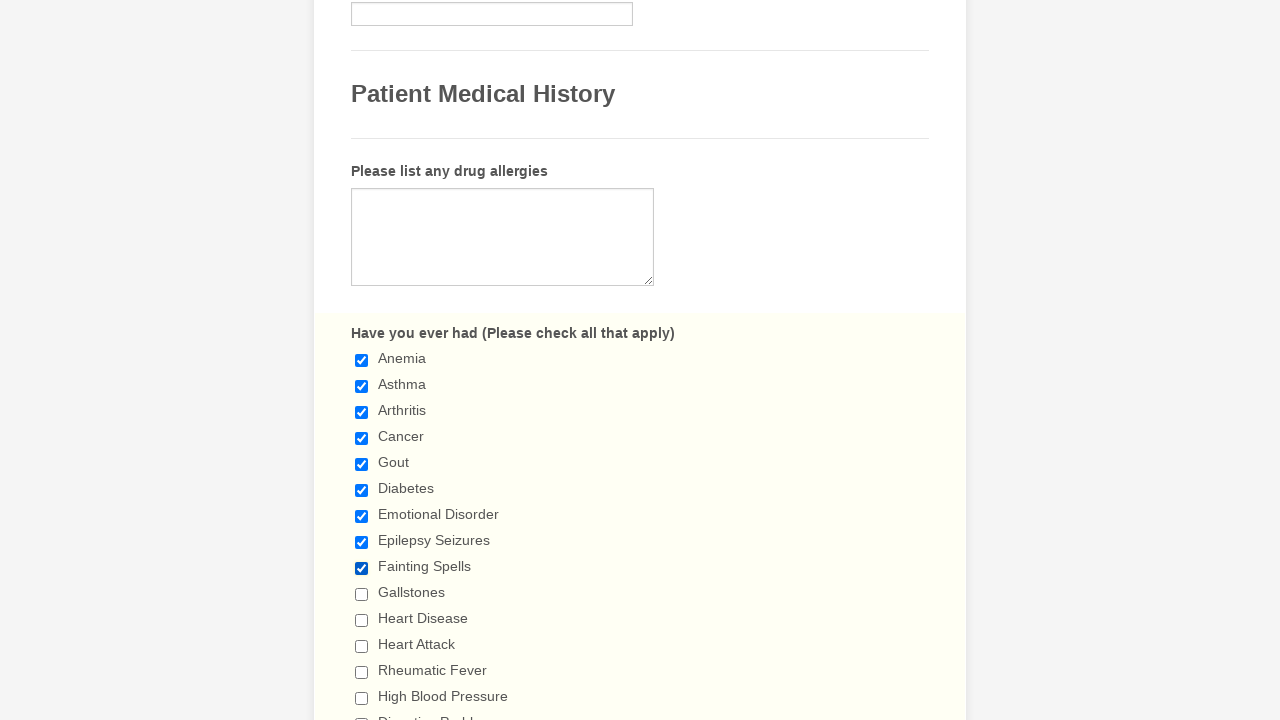

Clicked checkbox 10 to select it at (362, 594) on div.form-single-column input[type='checkbox'] >> nth=9
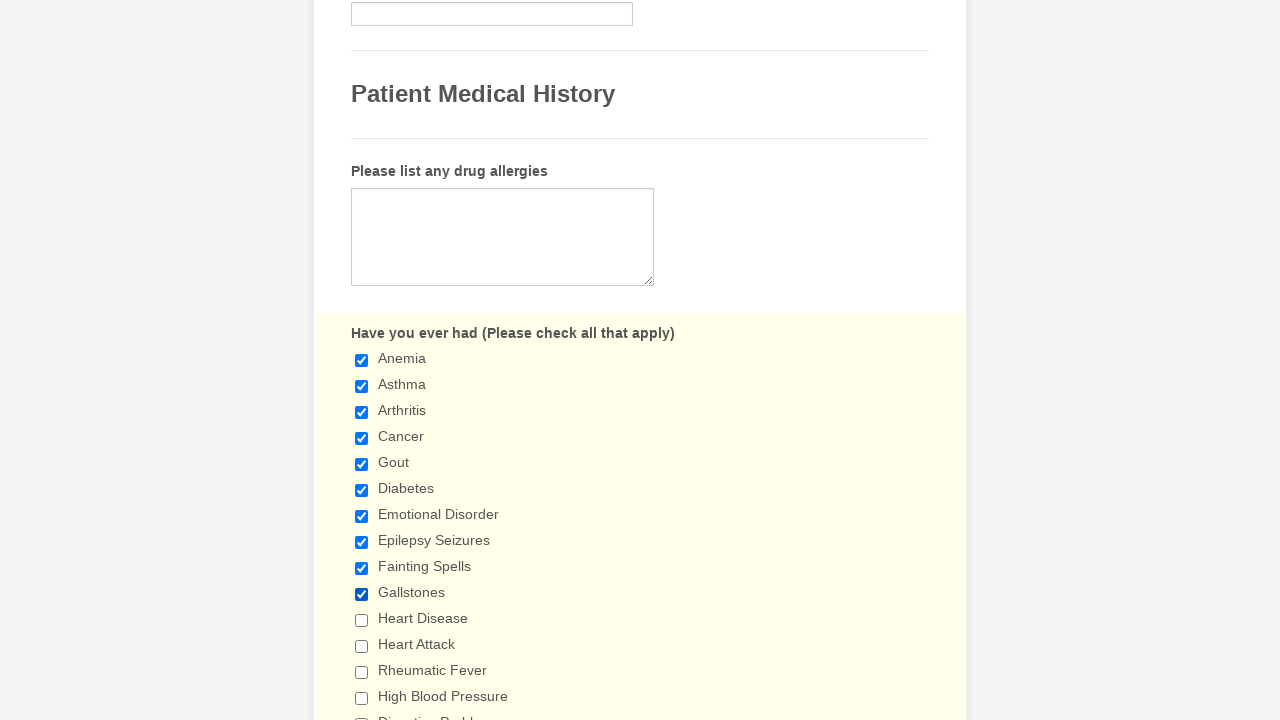

Clicked checkbox 11 to select it at (362, 620) on div.form-single-column input[type='checkbox'] >> nth=10
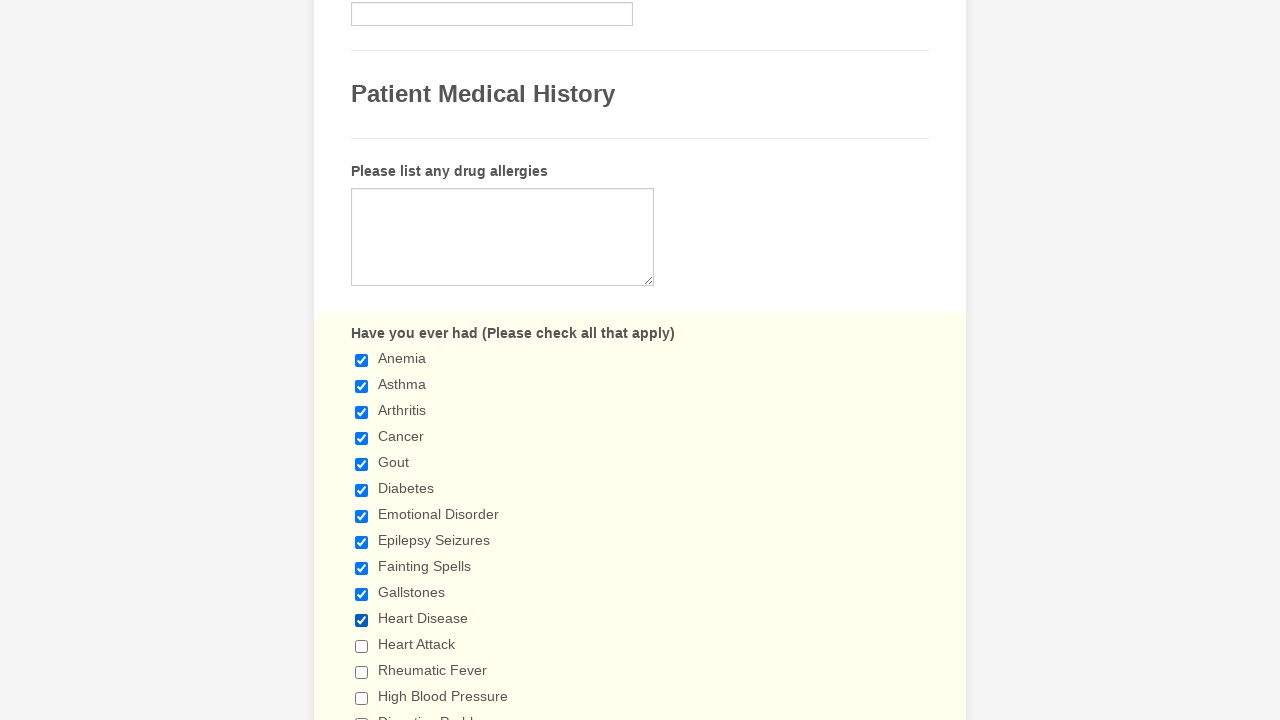

Clicked checkbox 12 to select it at (362, 646) on div.form-single-column input[type='checkbox'] >> nth=11
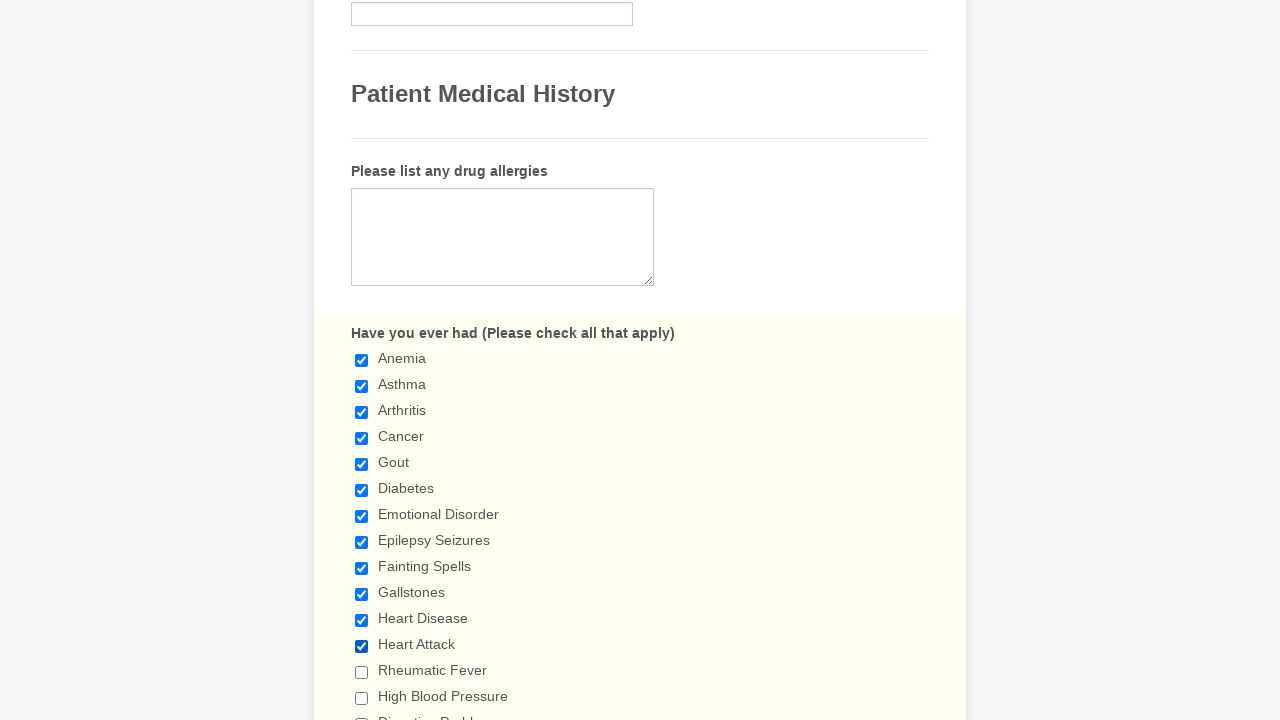

Clicked checkbox 13 to select it at (362, 672) on div.form-single-column input[type='checkbox'] >> nth=12
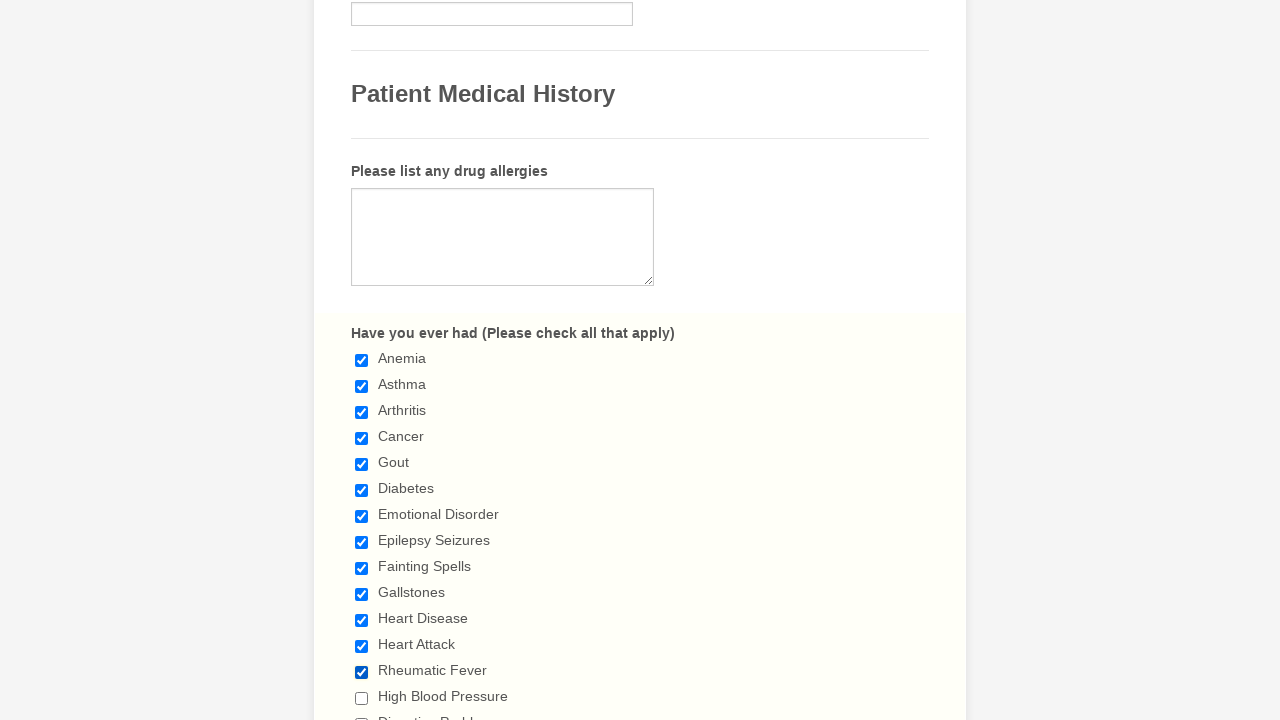

Clicked checkbox 14 to select it at (362, 698) on div.form-single-column input[type='checkbox'] >> nth=13
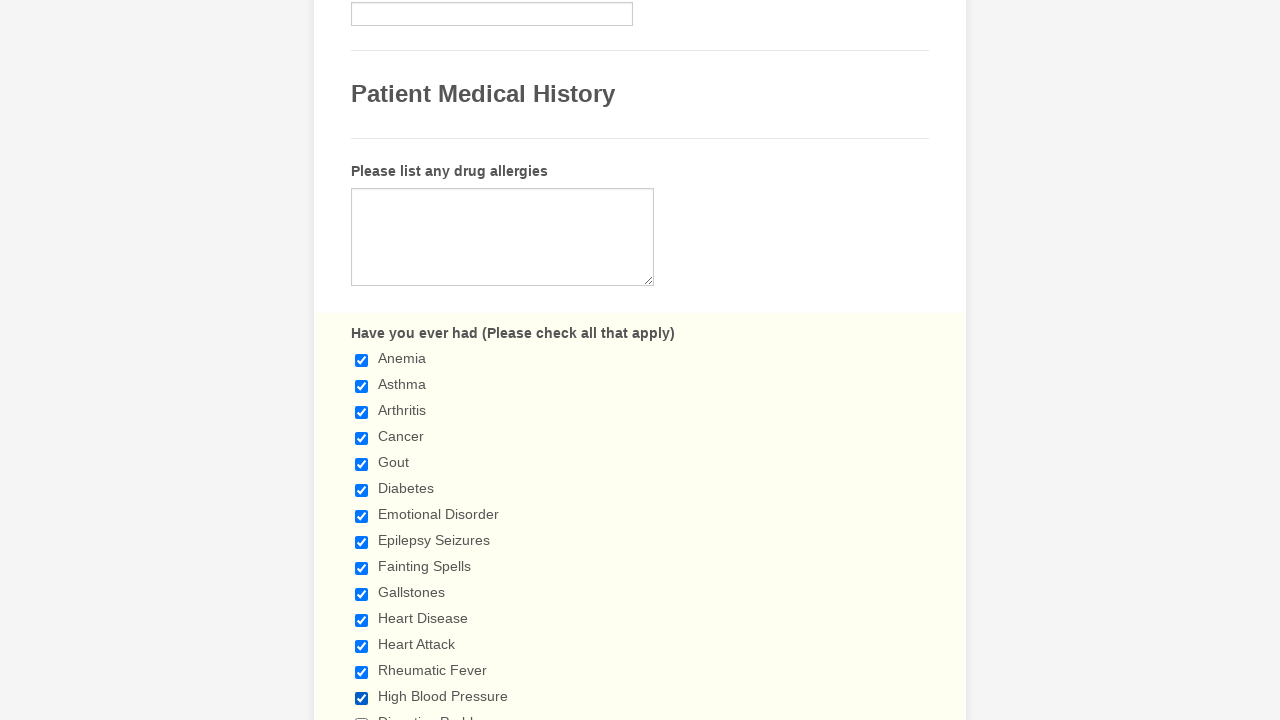

Clicked checkbox 15 to select it at (362, 714) on div.form-single-column input[type='checkbox'] >> nth=14
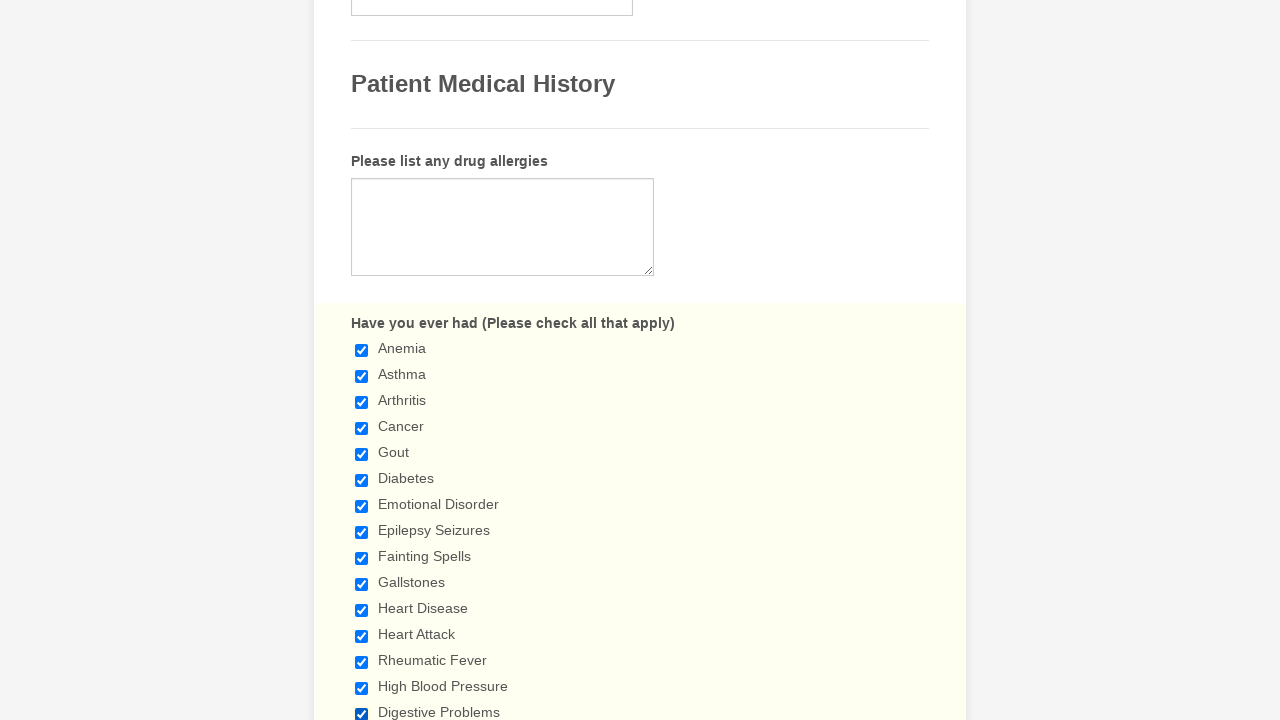

Clicked checkbox 16 to select it at (362, 360) on div.form-single-column input[type='checkbox'] >> nth=15
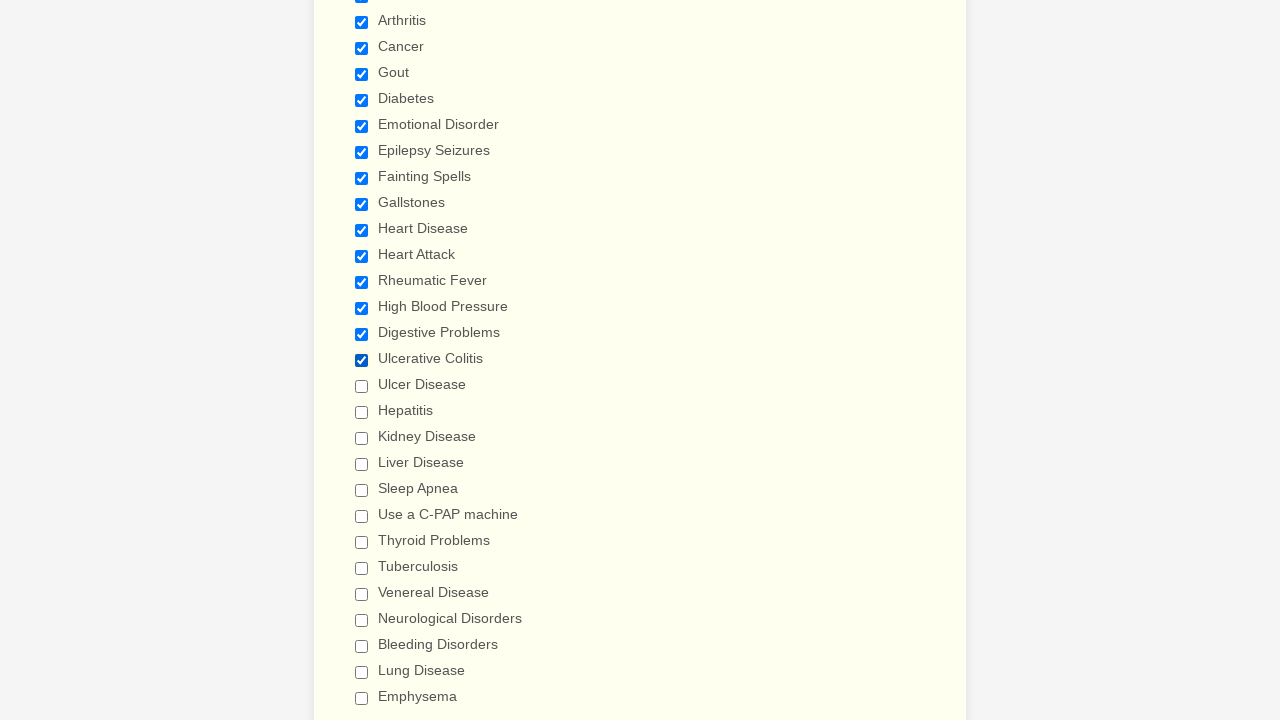

Clicked checkbox 17 to select it at (362, 386) on div.form-single-column input[type='checkbox'] >> nth=16
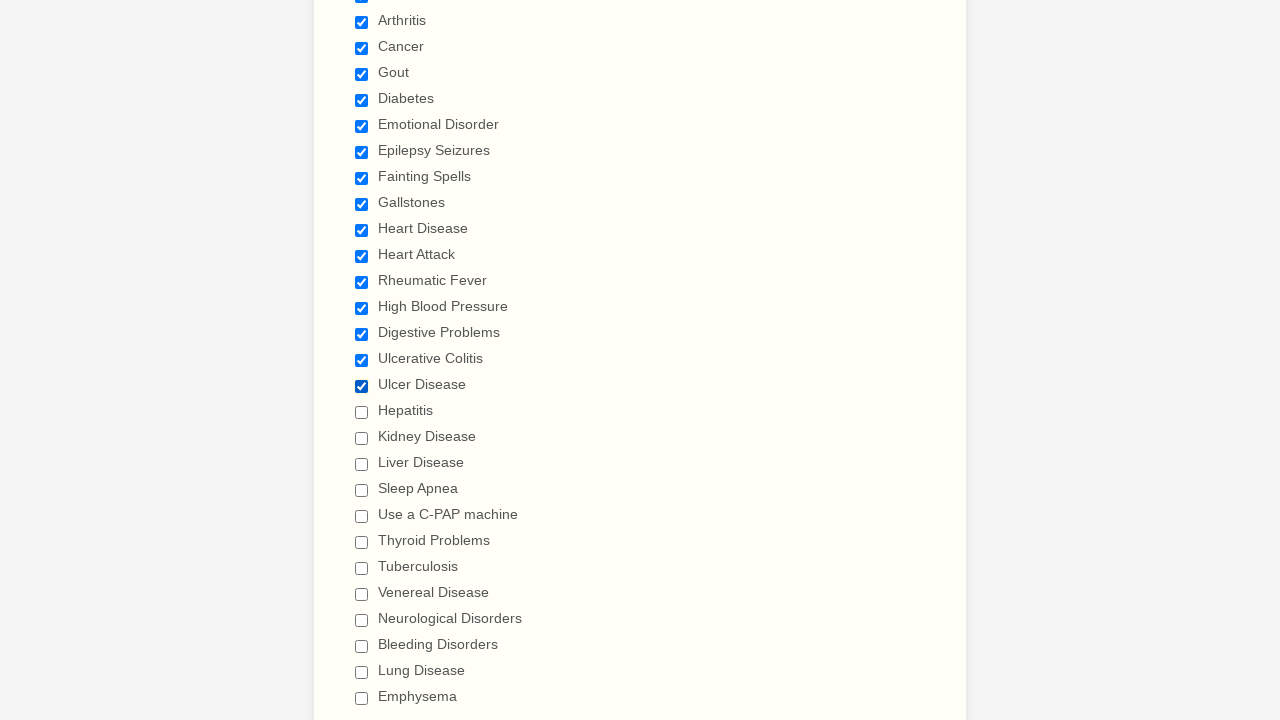

Clicked checkbox 18 to select it at (362, 412) on div.form-single-column input[type='checkbox'] >> nth=17
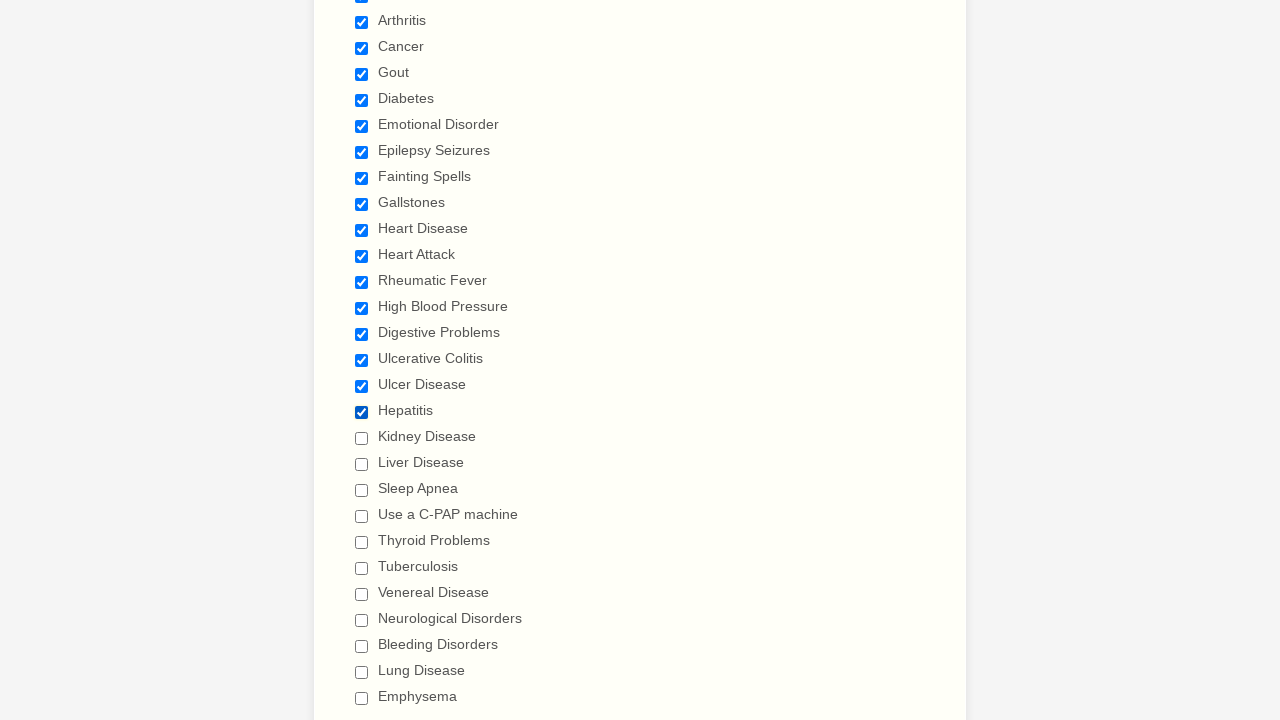

Clicked checkbox 19 to select it at (362, 438) on div.form-single-column input[type='checkbox'] >> nth=18
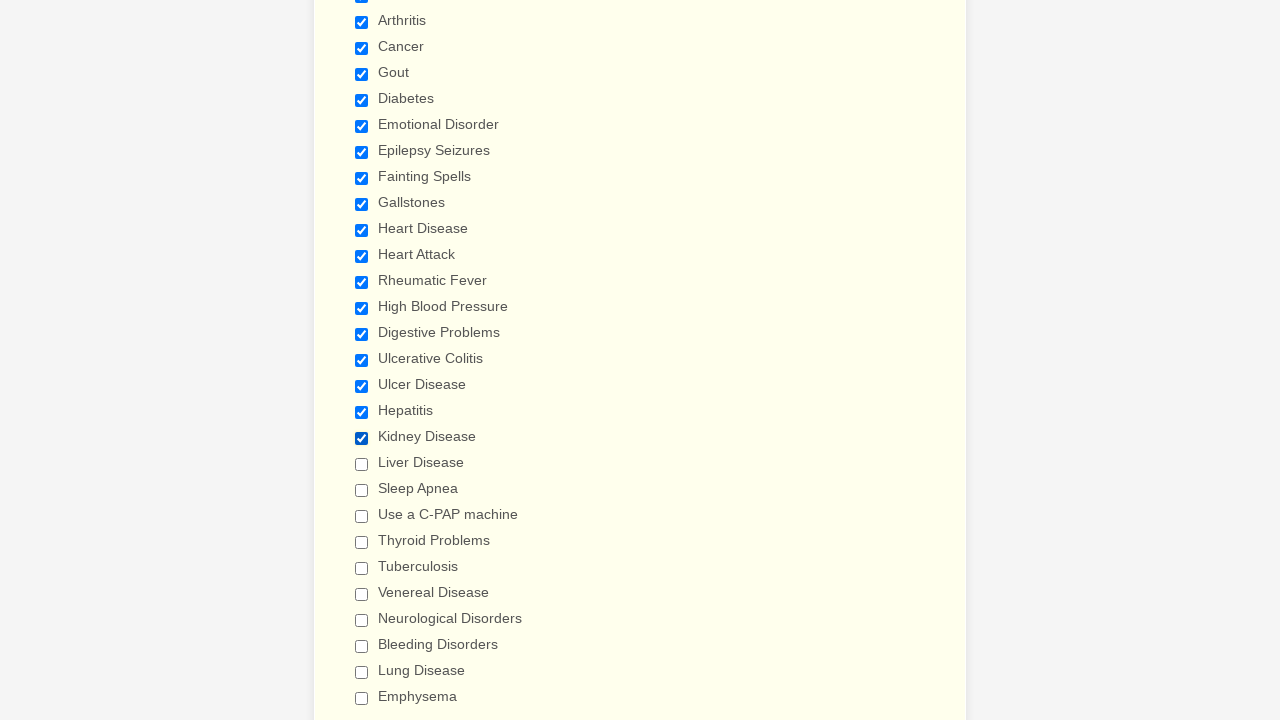

Clicked checkbox 20 to select it at (362, 464) on div.form-single-column input[type='checkbox'] >> nth=19
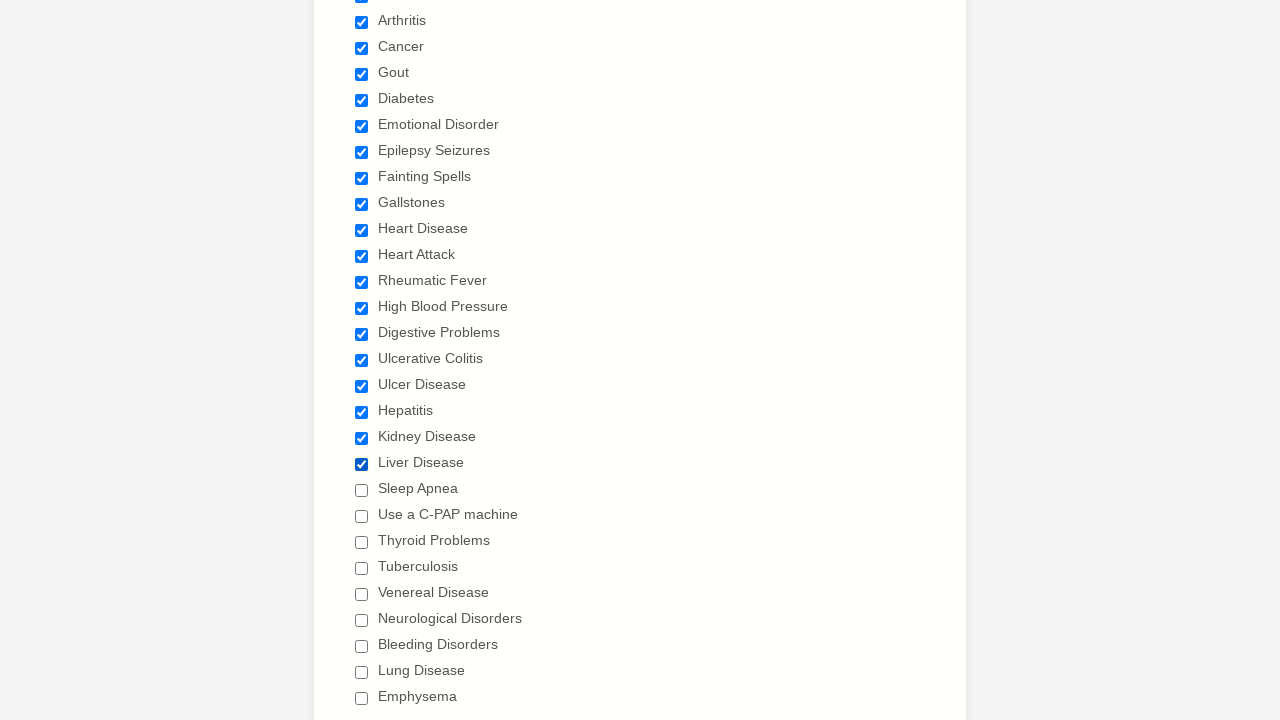

Clicked checkbox 21 to select it at (362, 490) on div.form-single-column input[type='checkbox'] >> nth=20
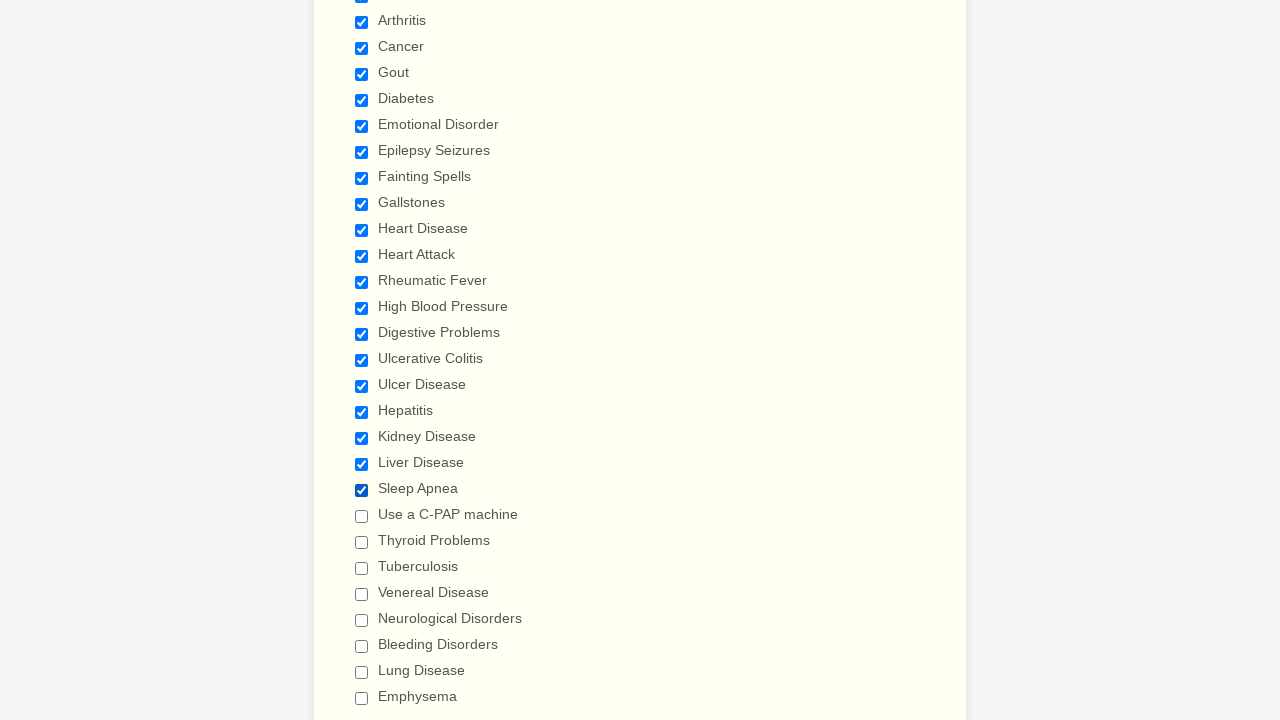

Clicked checkbox 22 to select it at (362, 516) on div.form-single-column input[type='checkbox'] >> nth=21
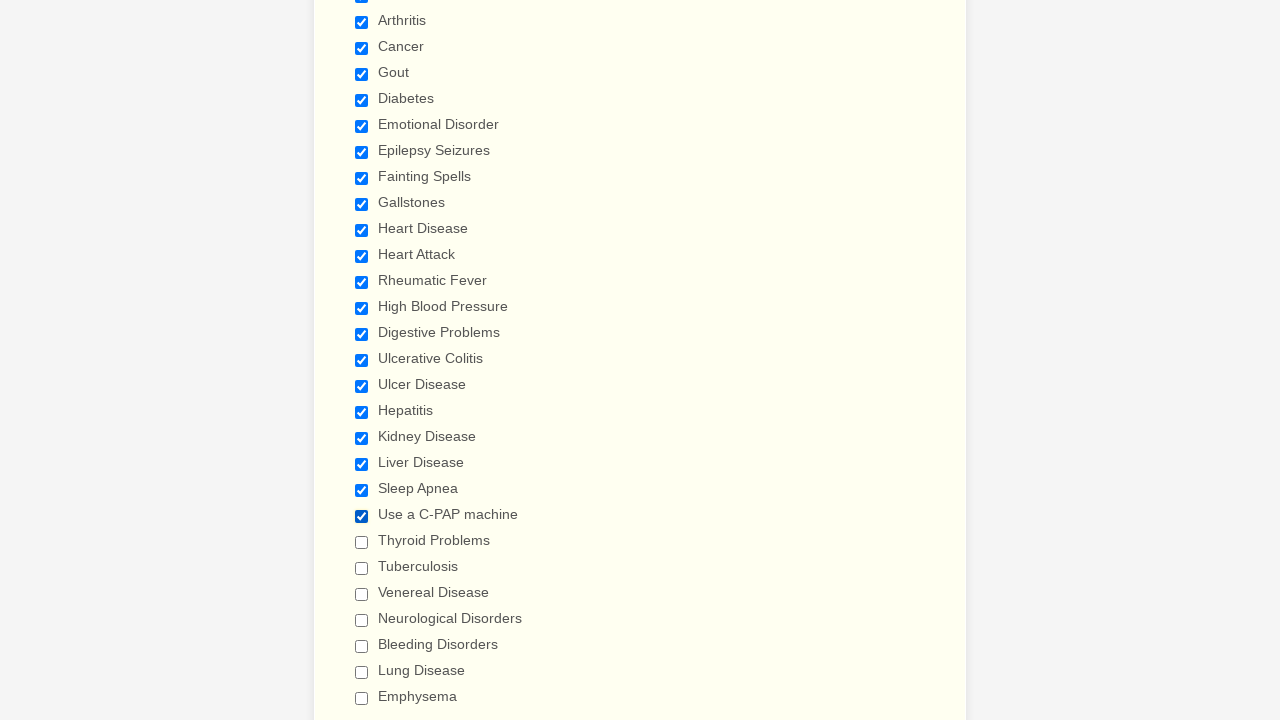

Clicked checkbox 23 to select it at (362, 542) on div.form-single-column input[type='checkbox'] >> nth=22
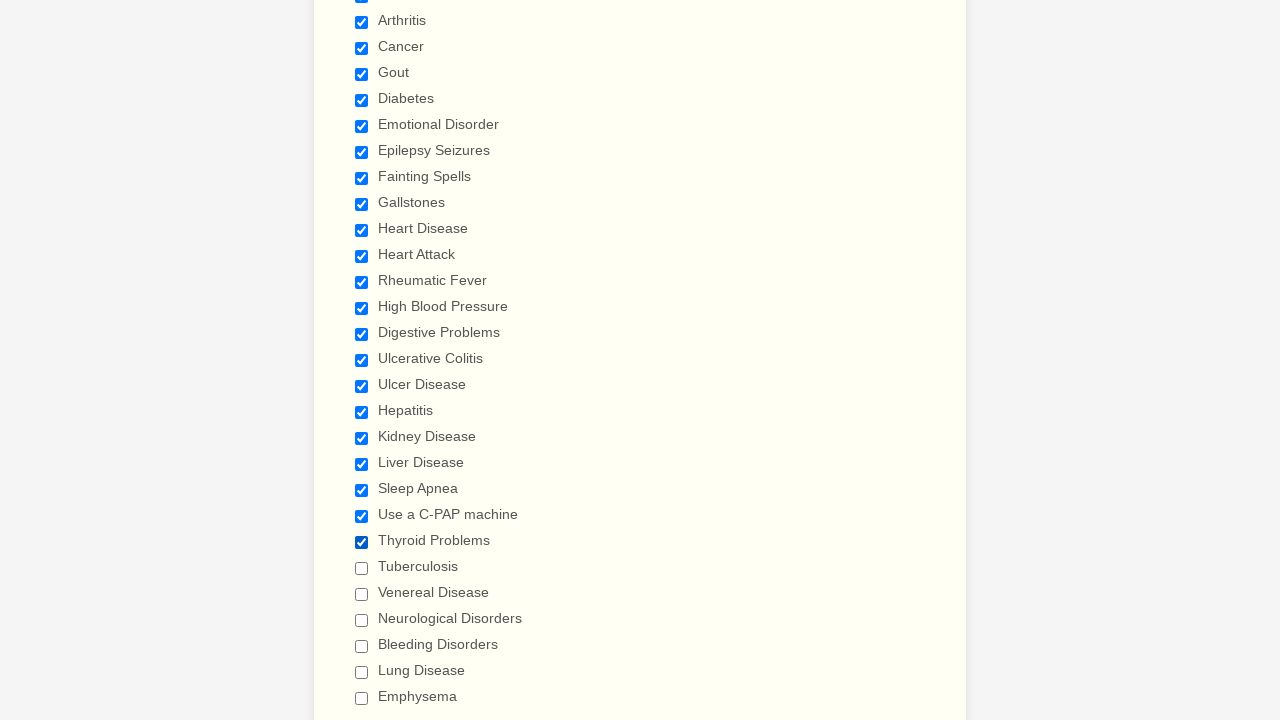

Clicked checkbox 24 to select it at (362, 568) on div.form-single-column input[type='checkbox'] >> nth=23
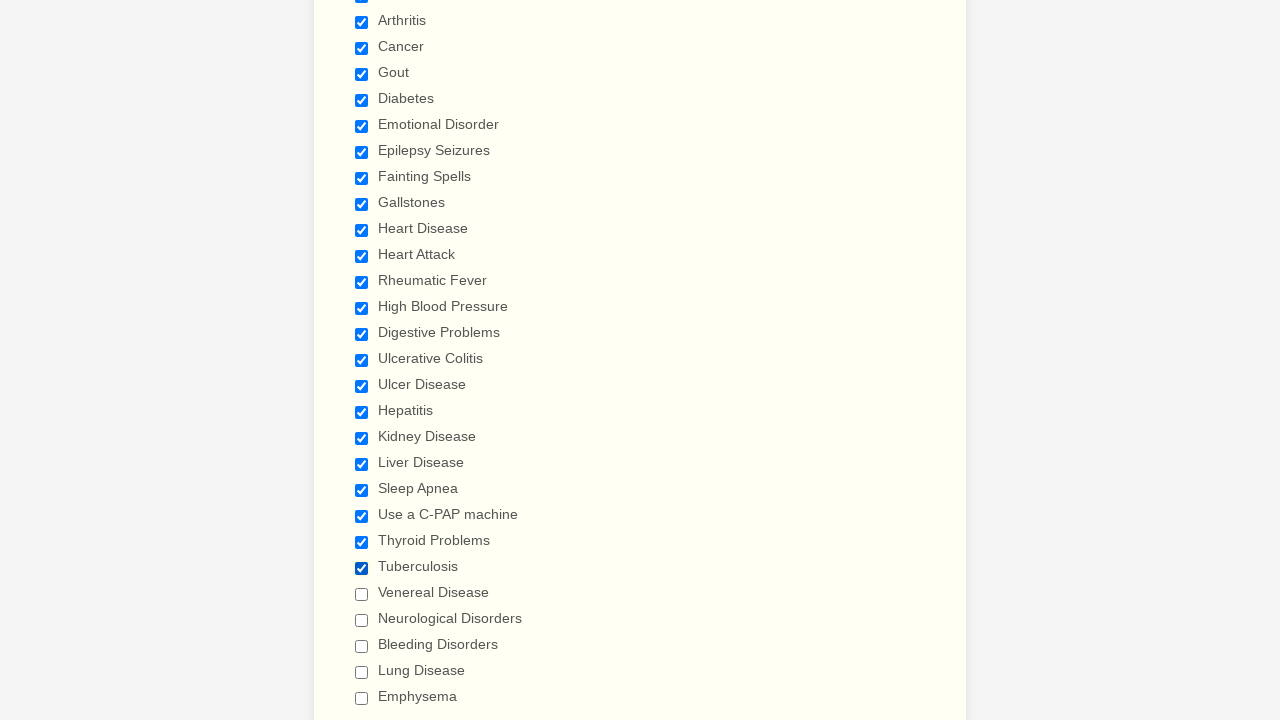

Clicked checkbox 25 to select it at (362, 594) on div.form-single-column input[type='checkbox'] >> nth=24
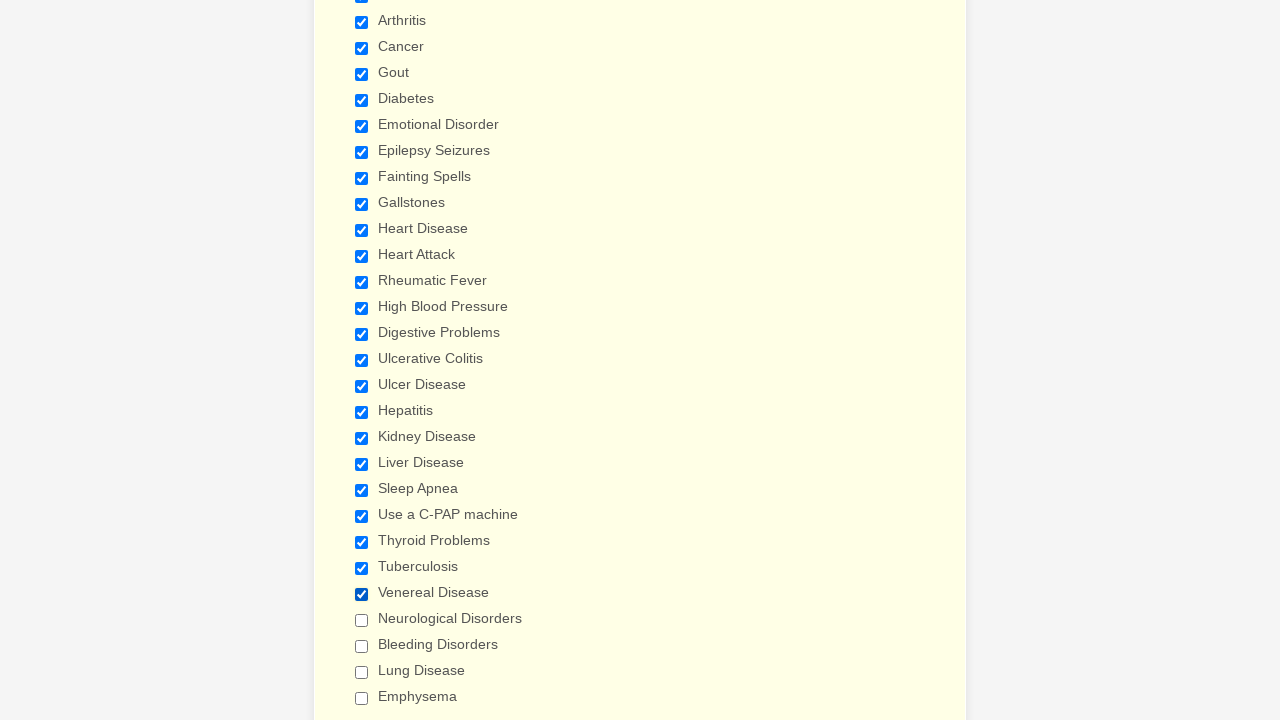

Clicked checkbox 26 to select it at (362, 620) on div.form-single-column input[type='checkbox'] >> nth=25
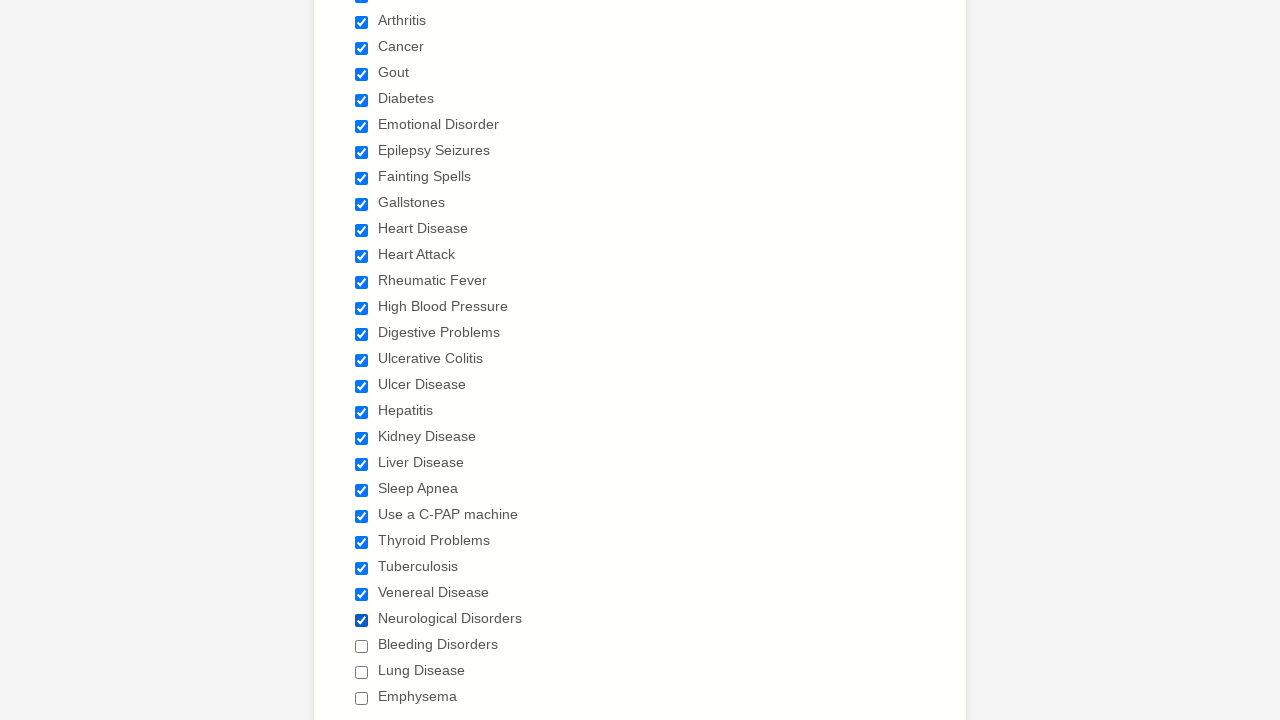

Clicked checkbox 27 to select it at (362, 646) on div.form-single-column input[type='checkbox'] >> nth=26
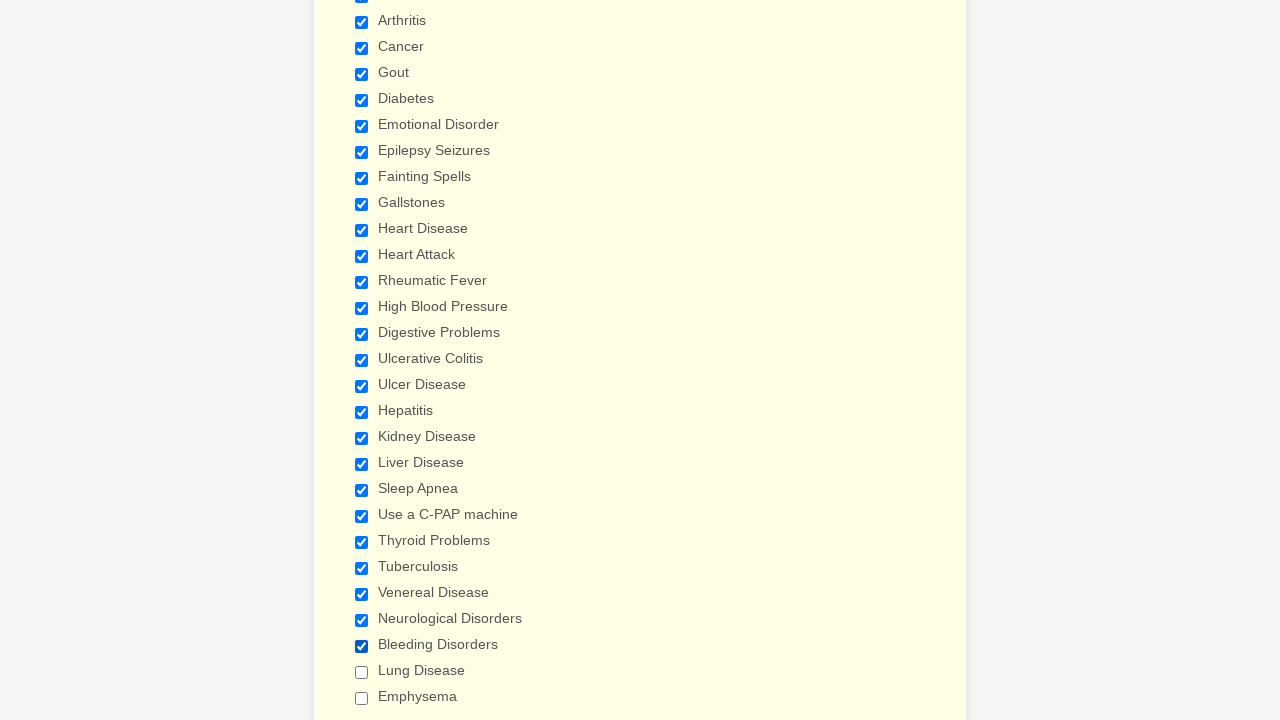

Clicked checkbox 28 to select it at (362, 672) on div.form-single-column input[type='checkbox'] >> nth=27
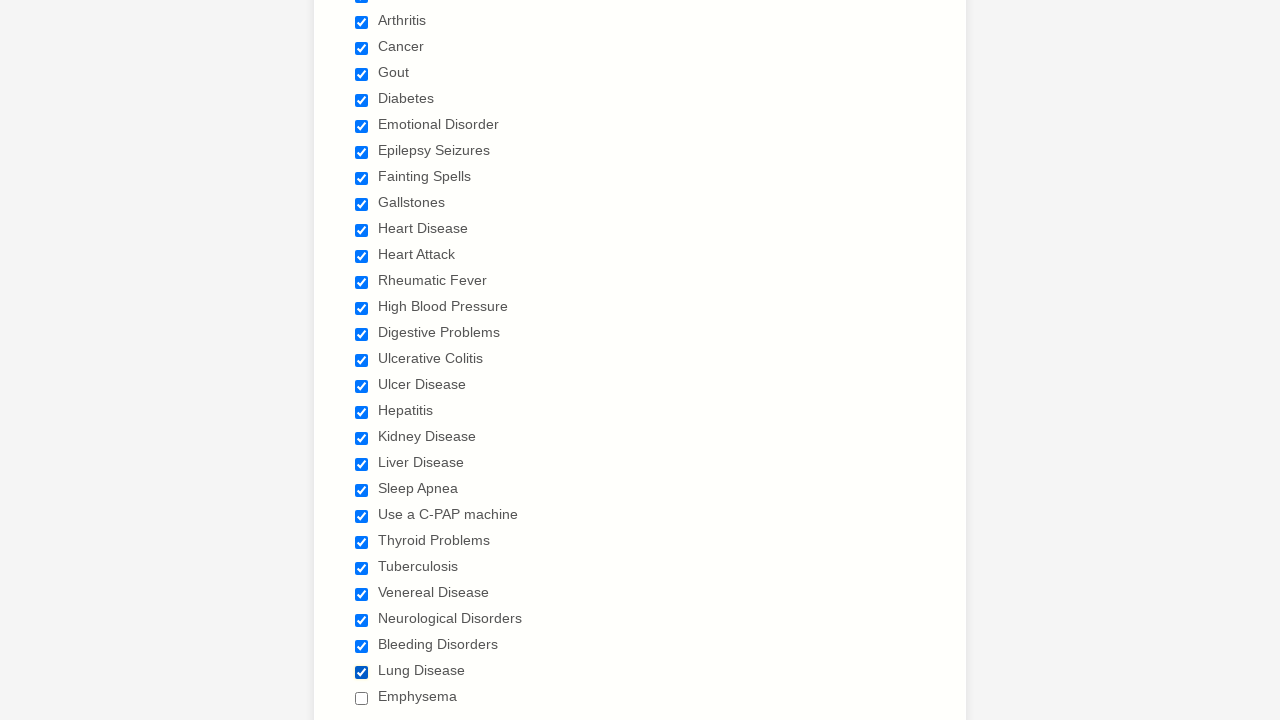

Clicked checkbox 29 to select it at (362, 698) on div.form-single-column input[type='checkbox'] >> nth=28
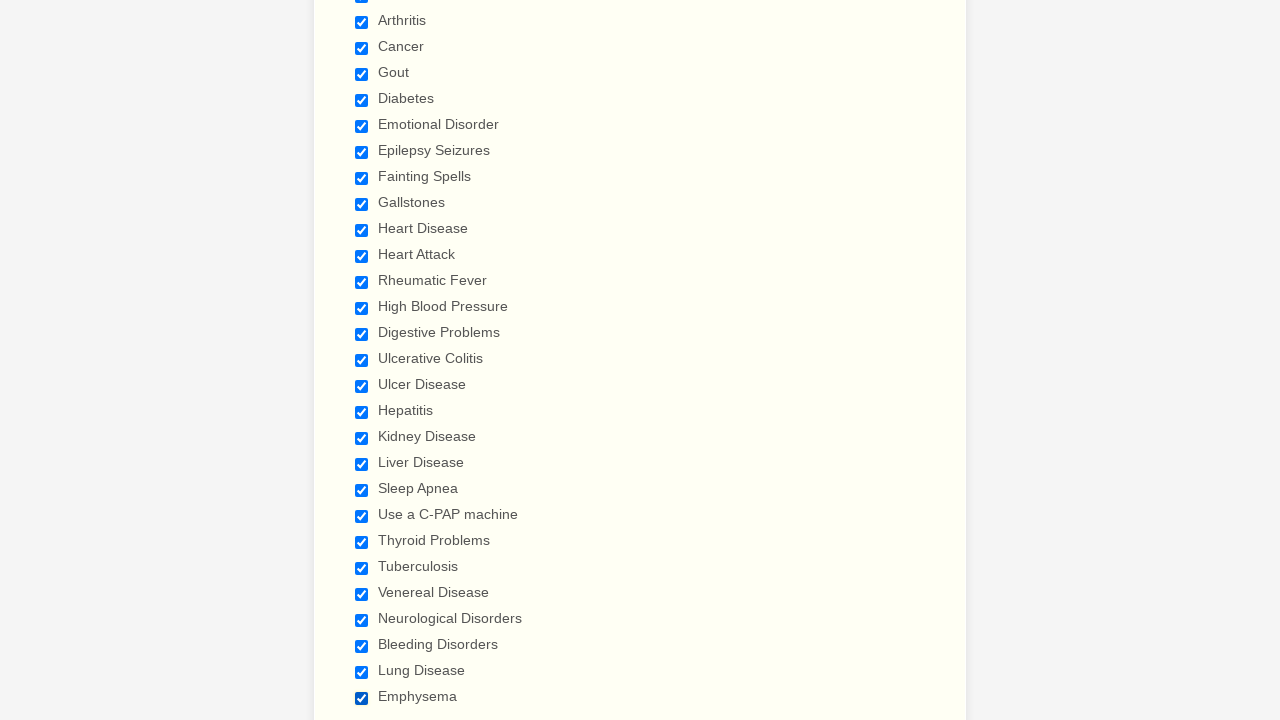

Verified all checkboxes are selected
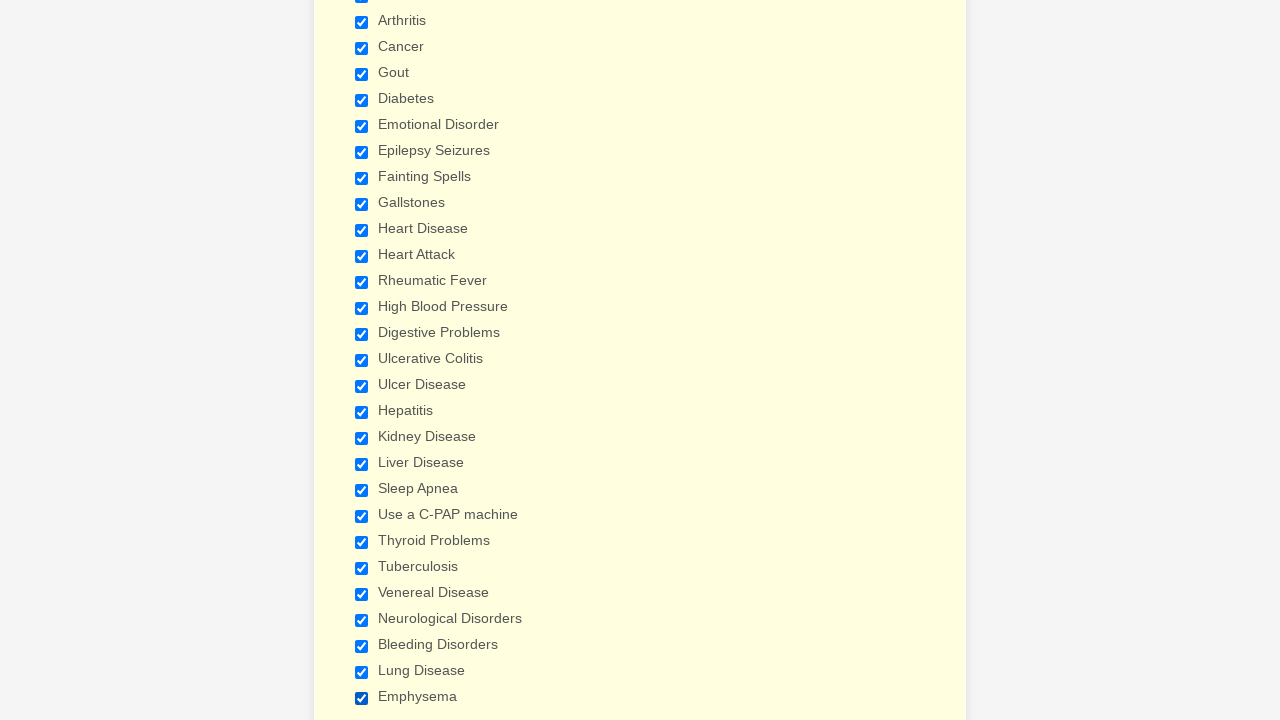

Refreshed the page to reset checkbox states
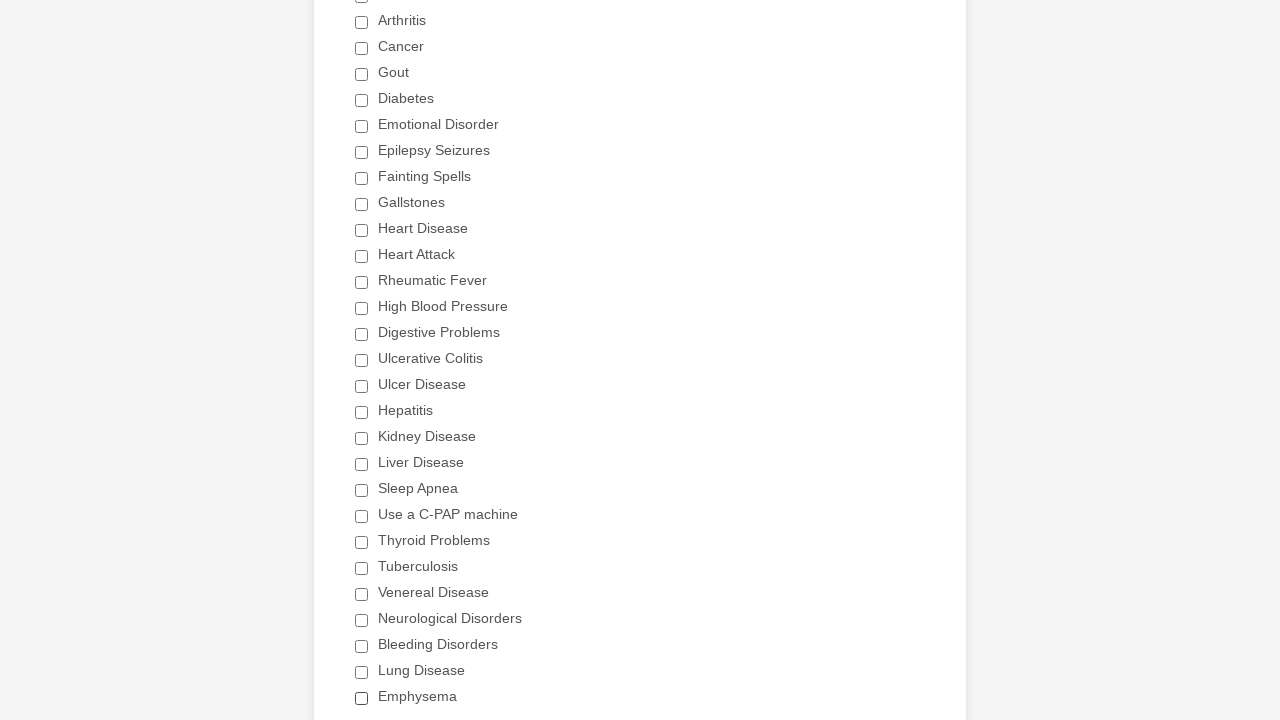

Re-located all checkboxes after page refresh
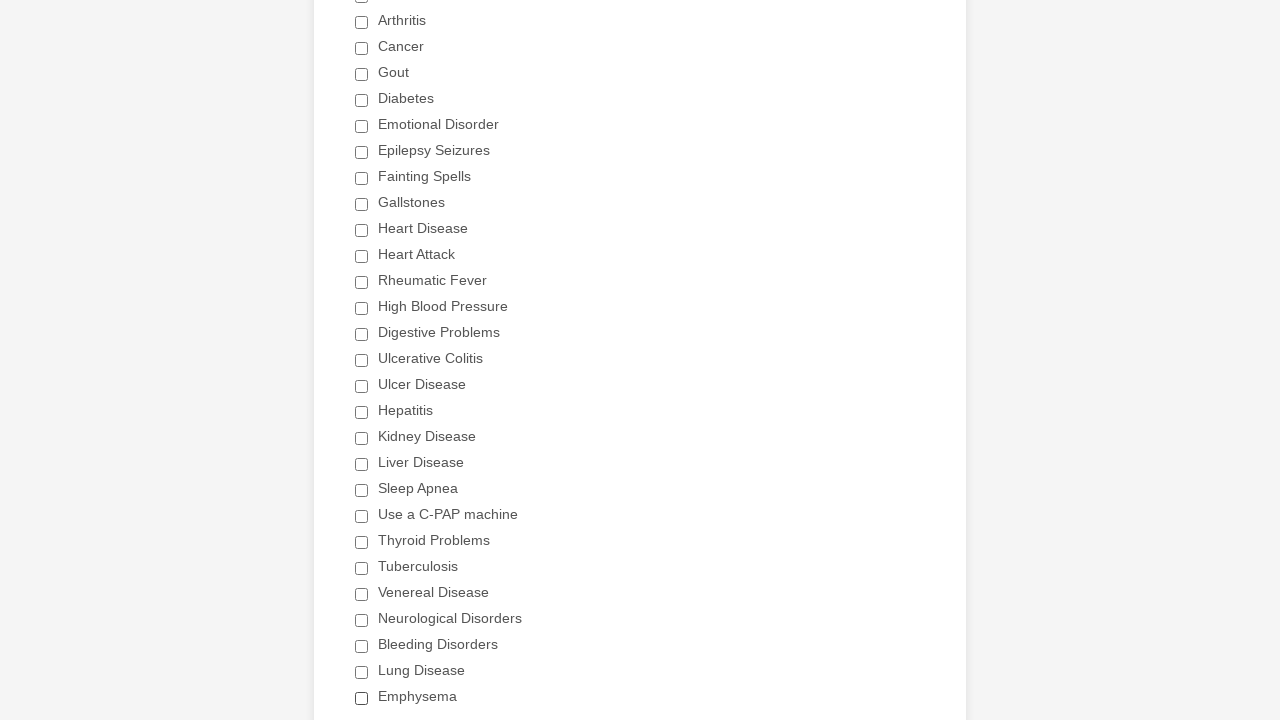

Confirmed 29 checkboxes exist after refresh
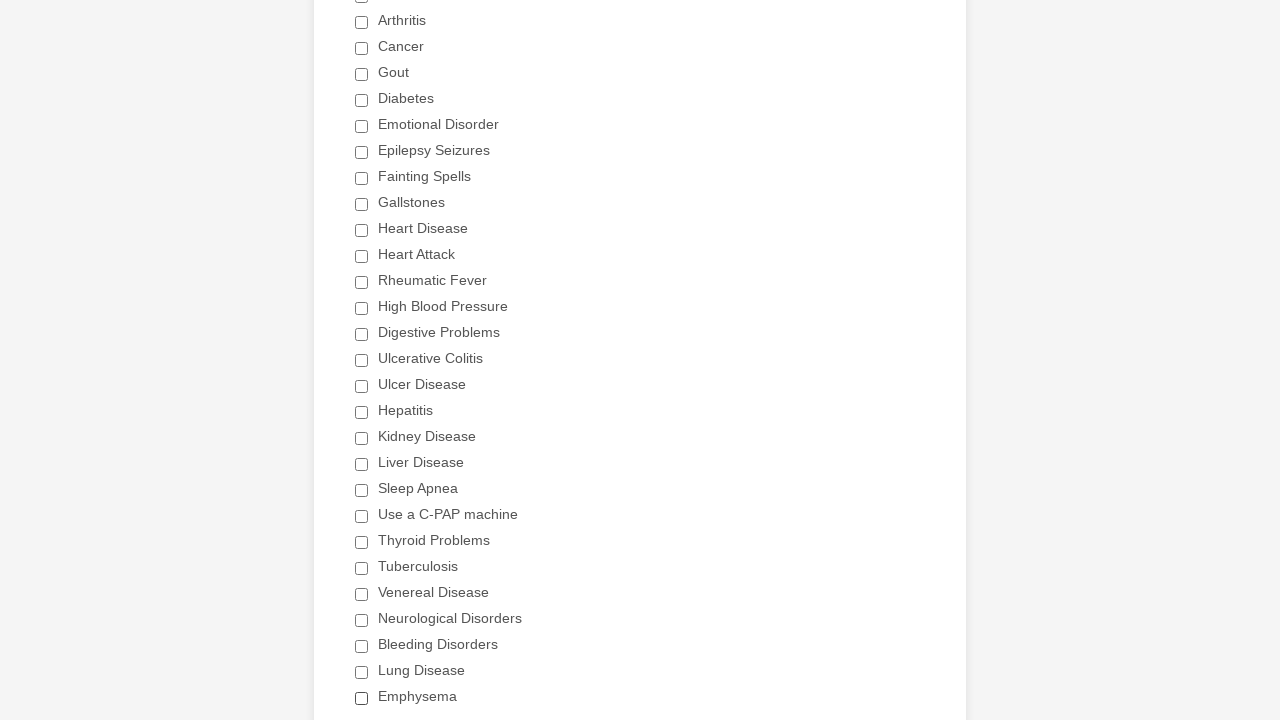

Clicked 'Heart Attack' checkbox to select it at (362, 256) on div.form-single-column input[type='checkbox'] >> nth=11
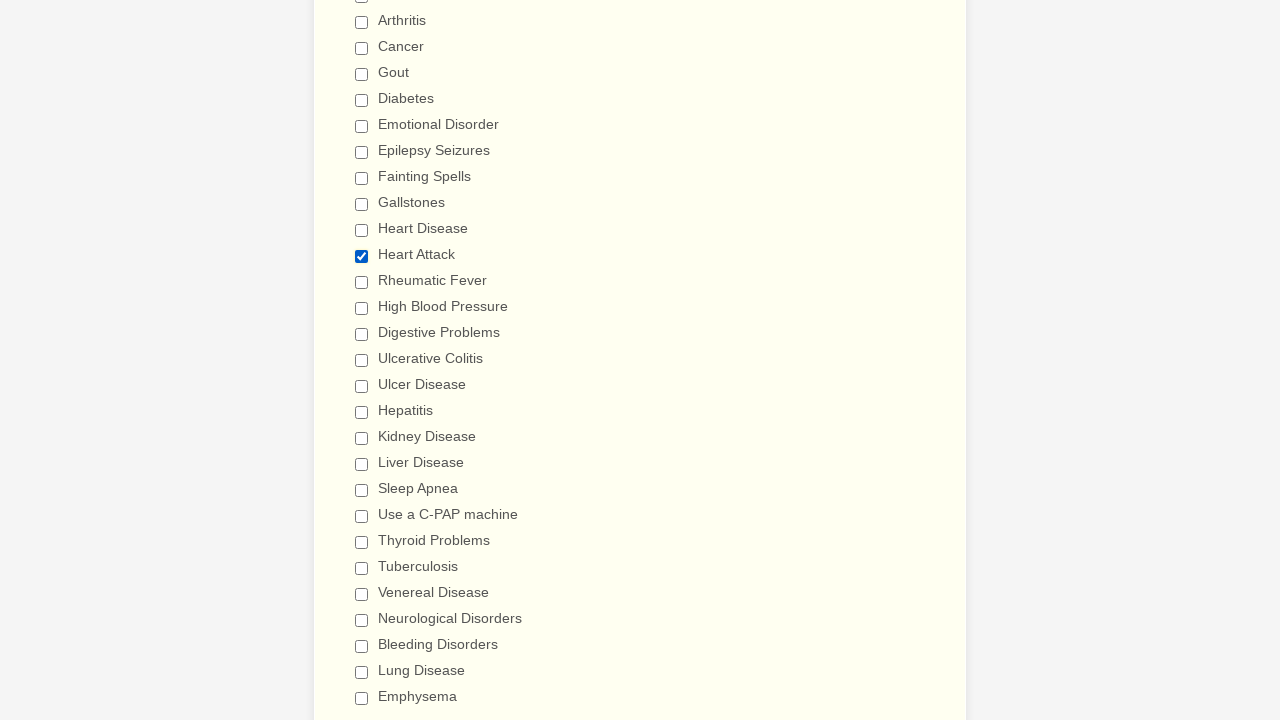

Verified that only 'Heart Attack' checkbox is selected and all others are unchecked
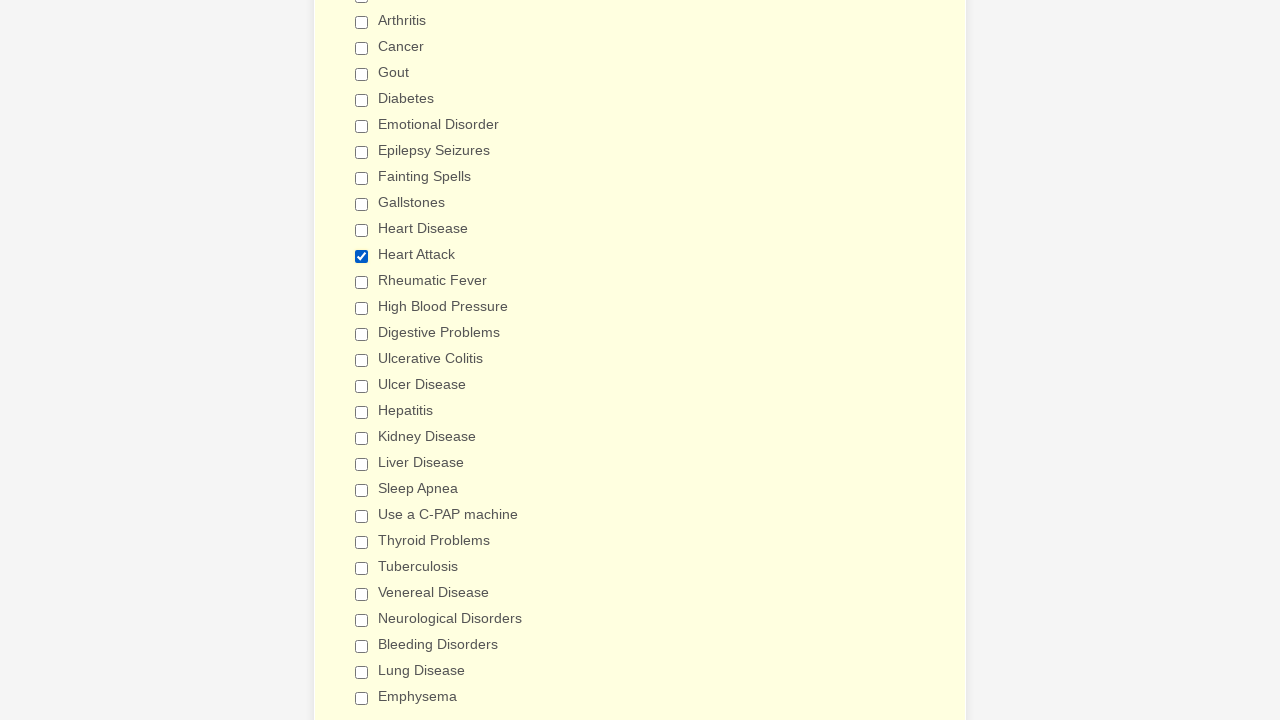

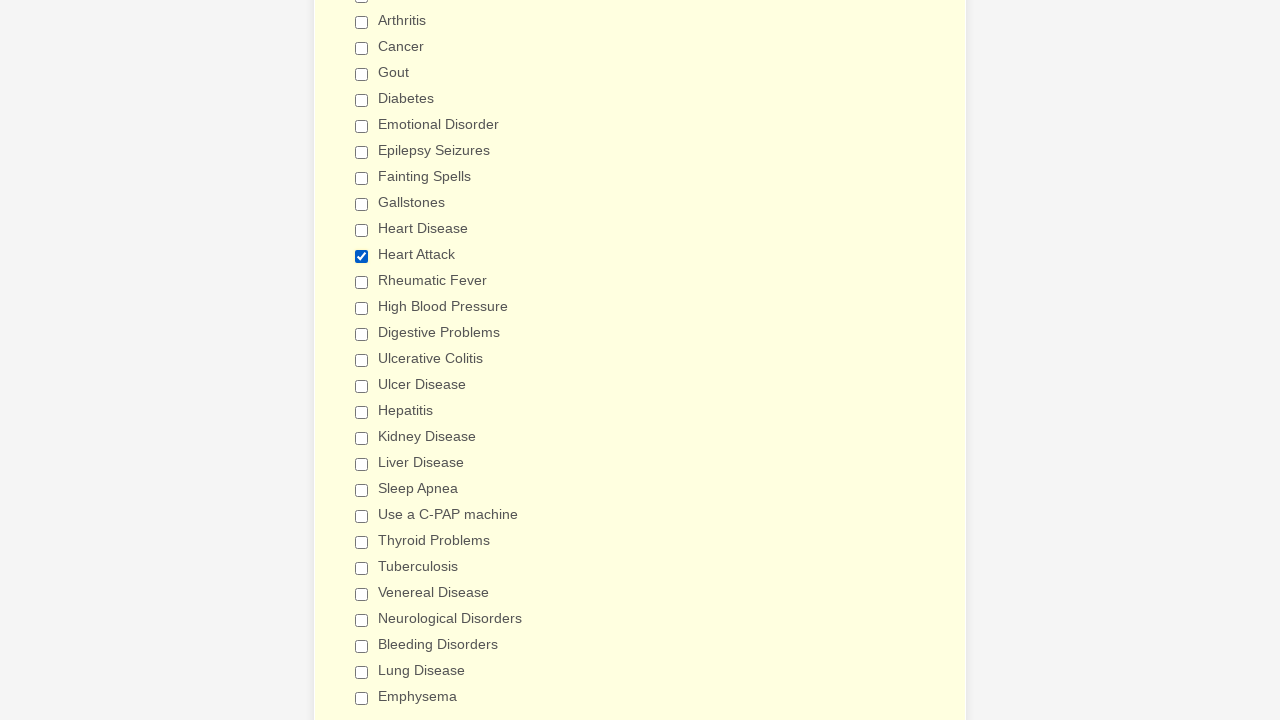